Tests MailChimp signup form password validation by entering various password patterns and verifying the password strength indicators update correctly

Starting URL: https://login.mailchimp.com/signup/post

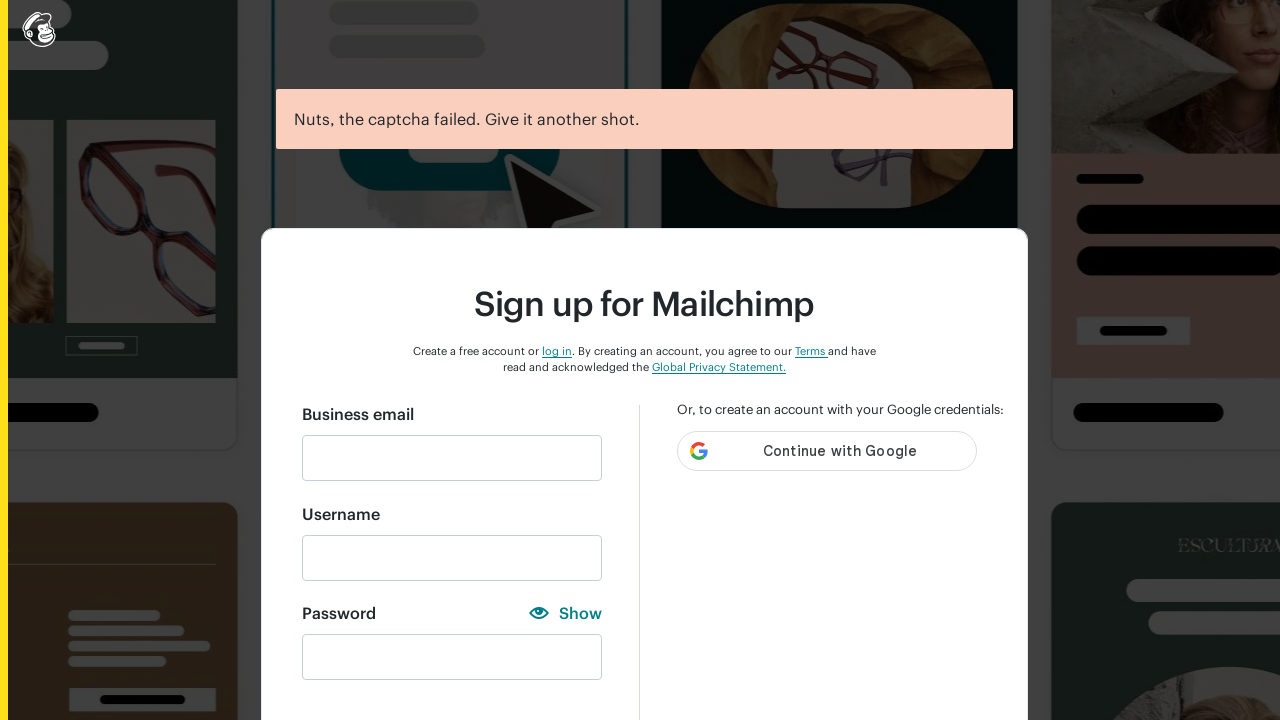

Filled email field with 'johnwick2022@gmail.com' on input#email
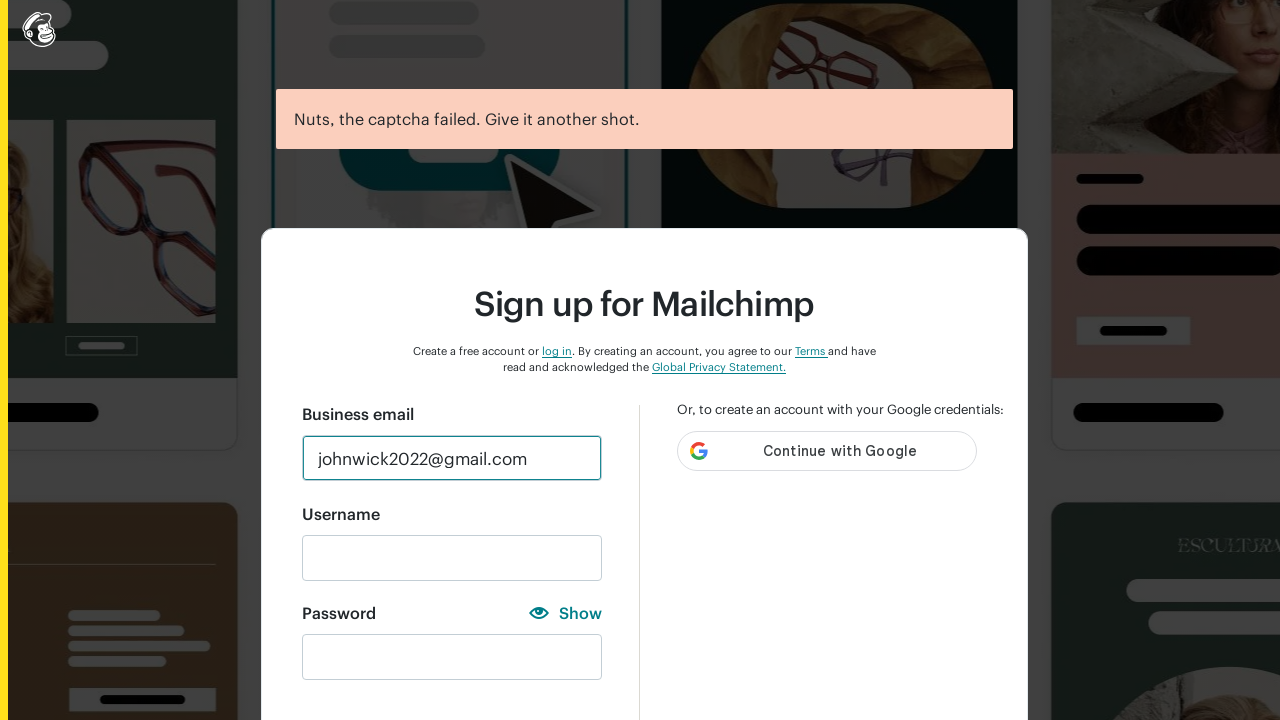

Entered lowercase password 'abc' to test lowercase validation on #new_password
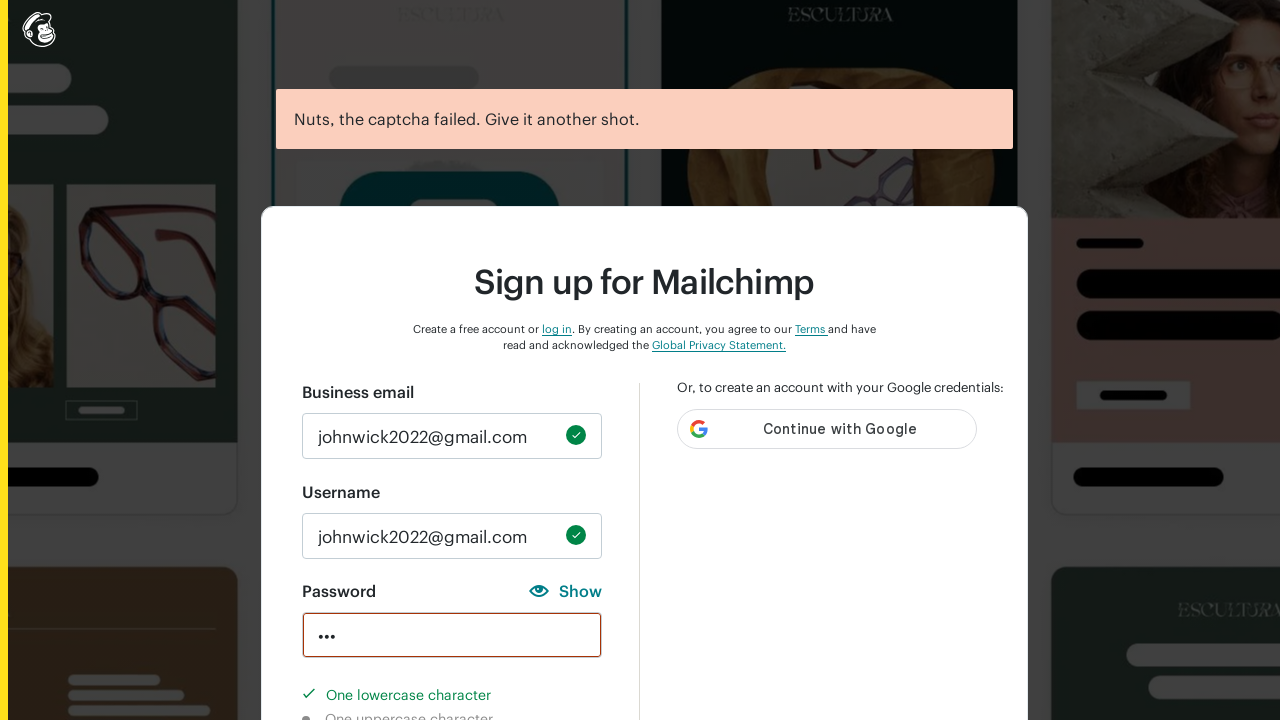

Waited 3 seconds for password strength indicators to update
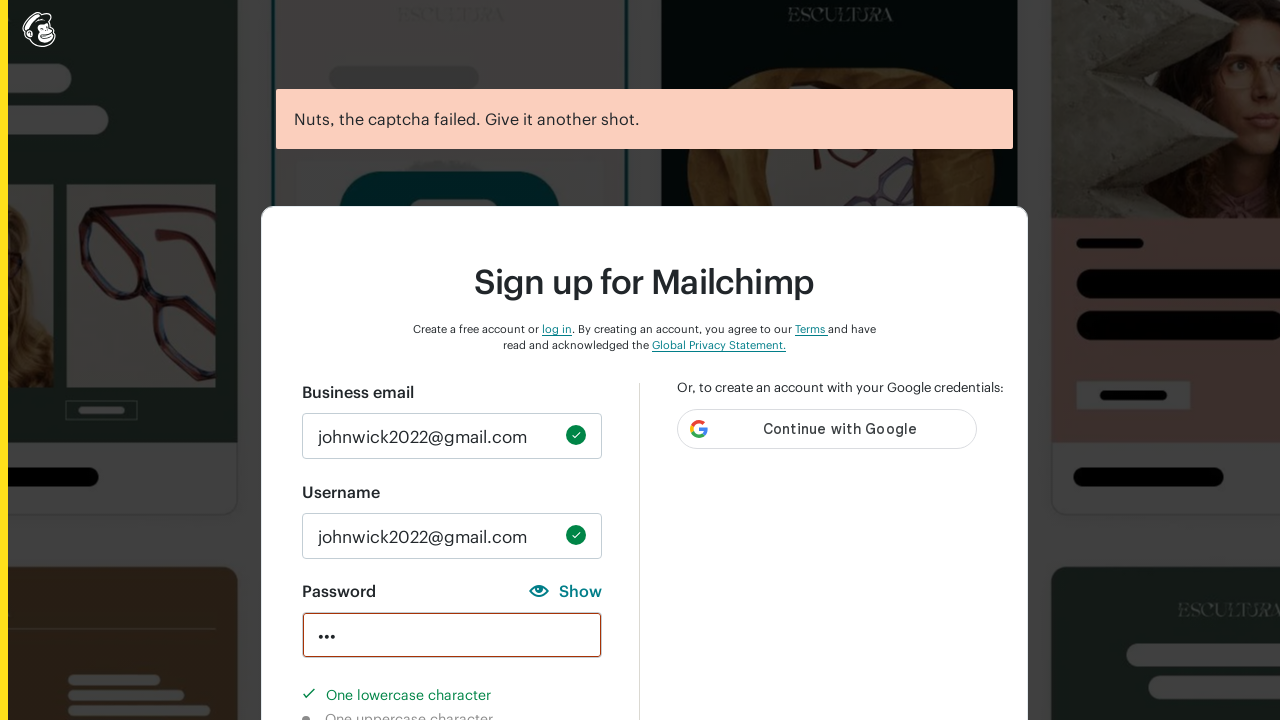

Verified lowercase character requirement is marked as completed
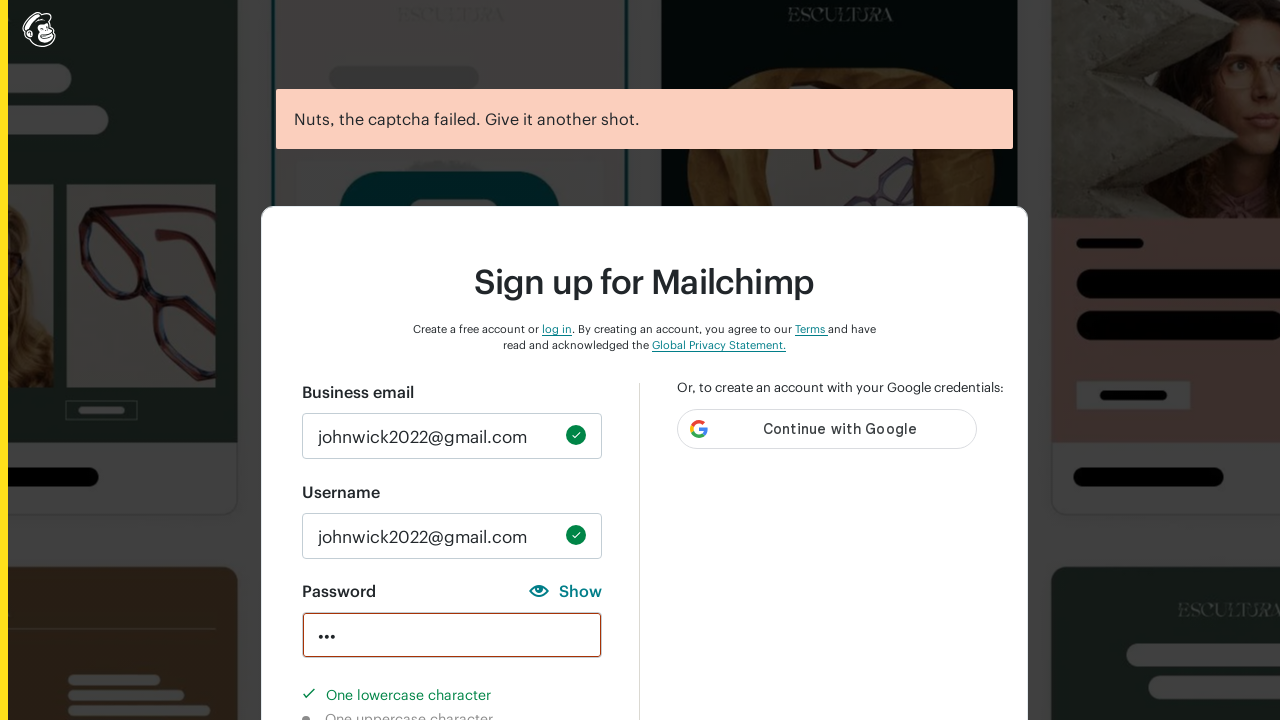

Verified uppercase character requirement is marked as not completed
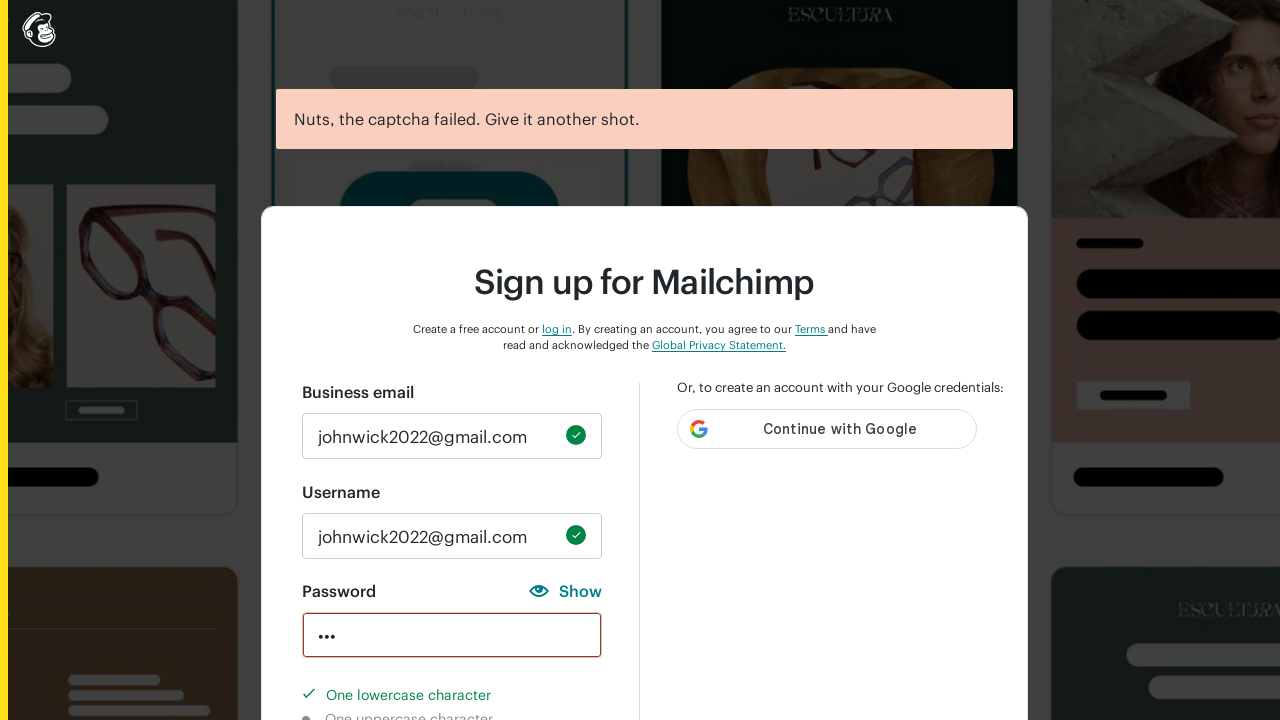

Verified number character requirement is marked as not completed
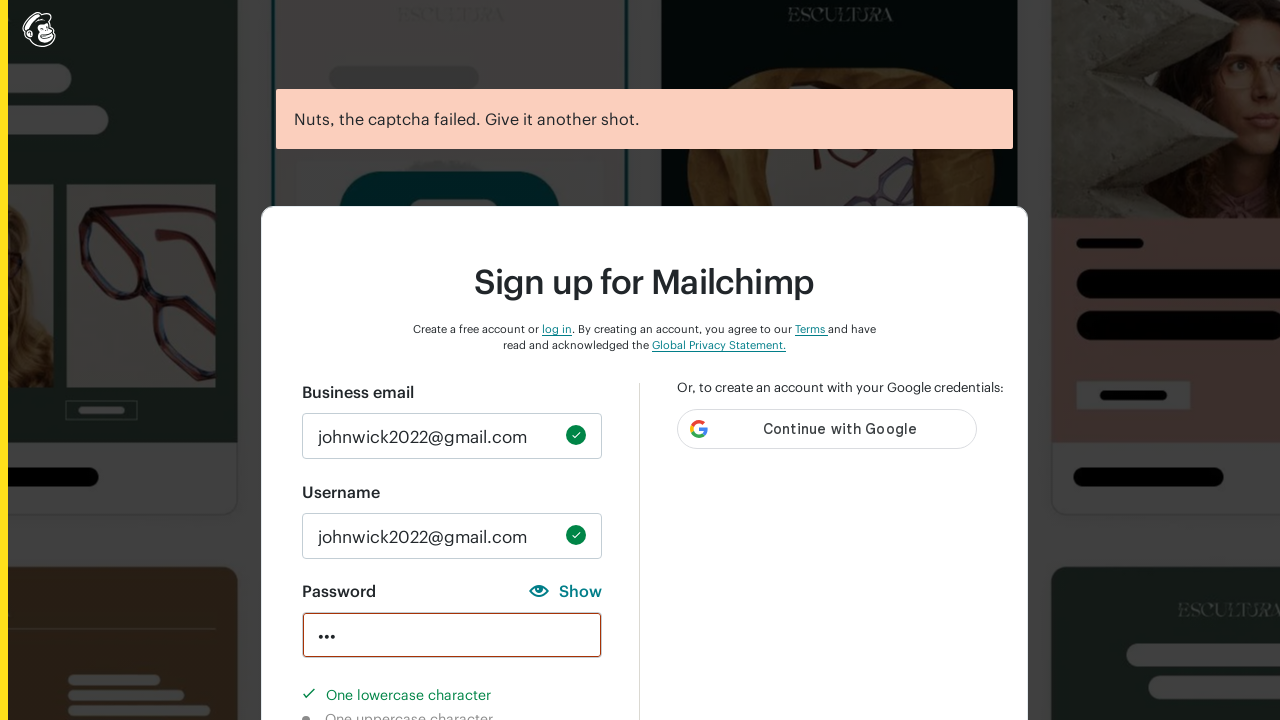

Verified special character requirement is marked as not completed
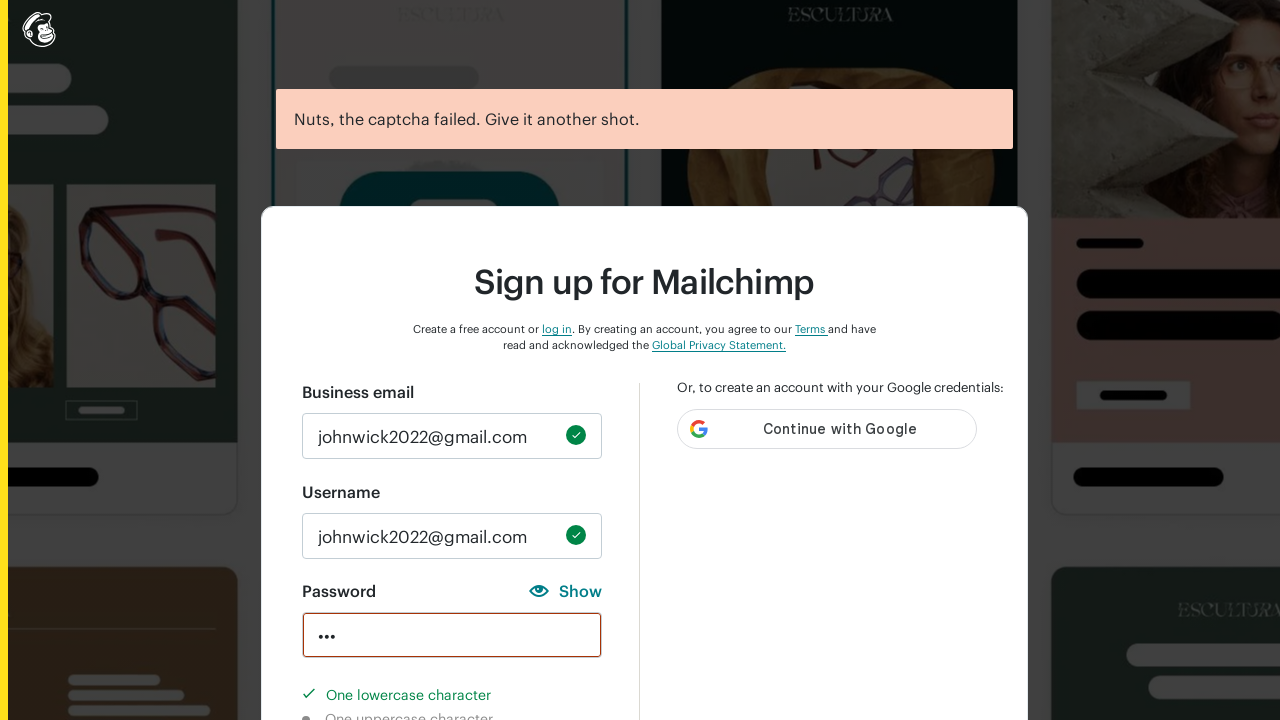

Verified 8-character requirement is marked as not completed
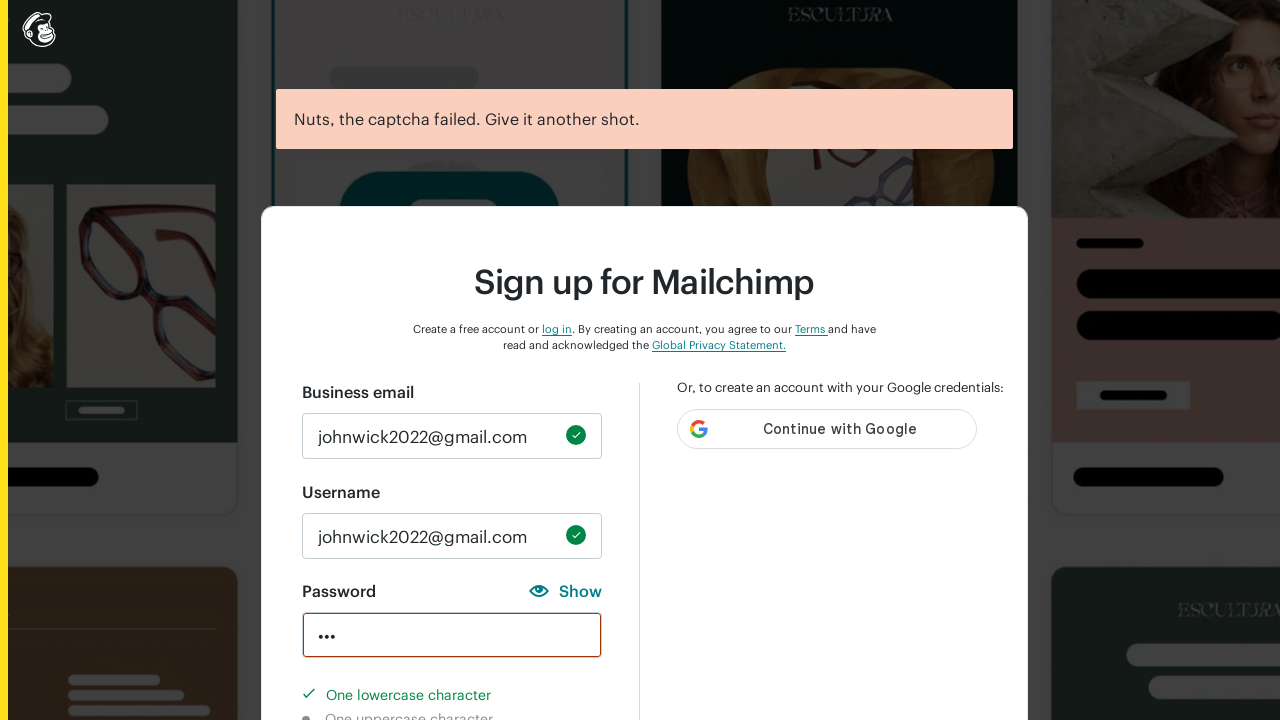

Cleared password field for next test on #new_password
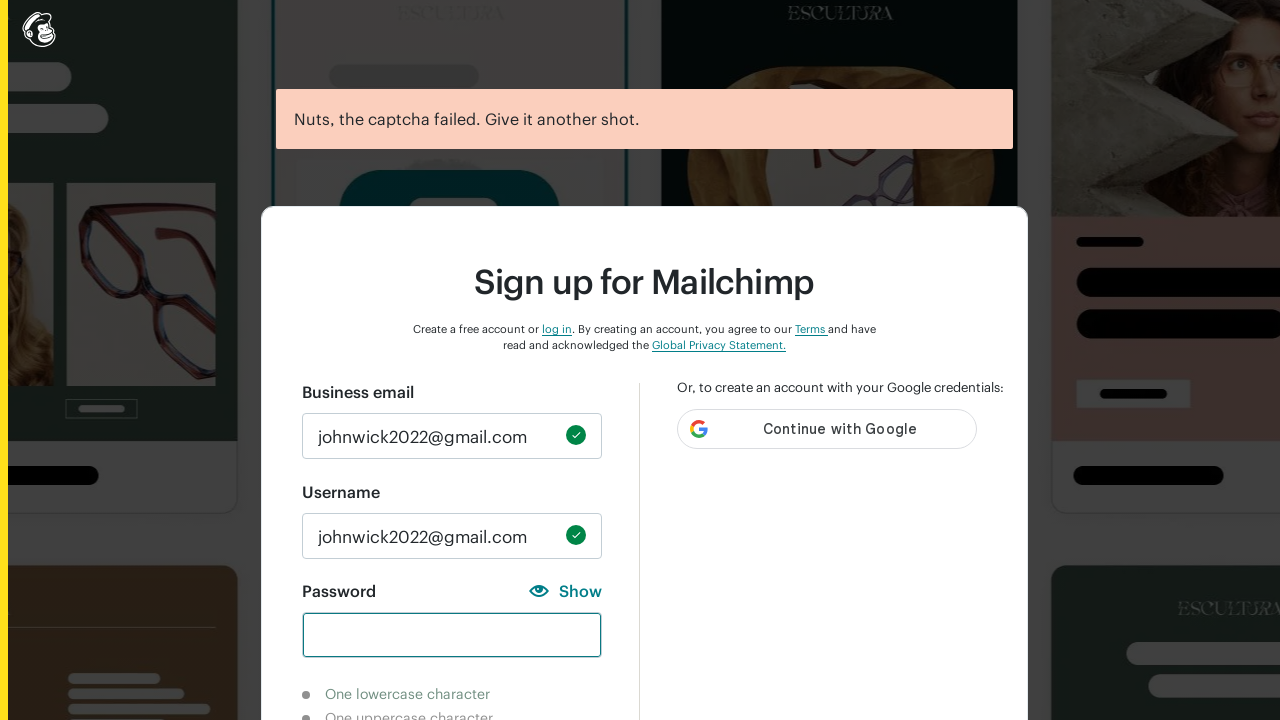

Entered uppercase password 'ABC' to test uppercase validation on #new_password
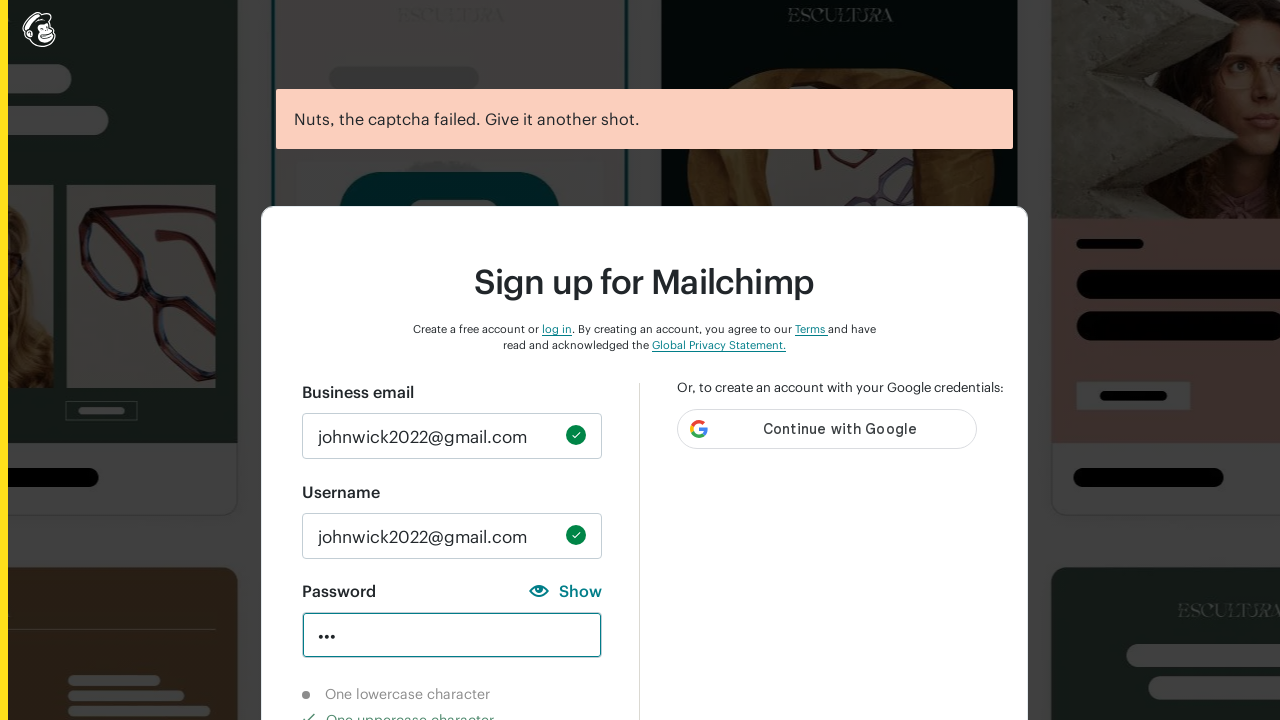

Waited 3 seconds for password strength indicators to update
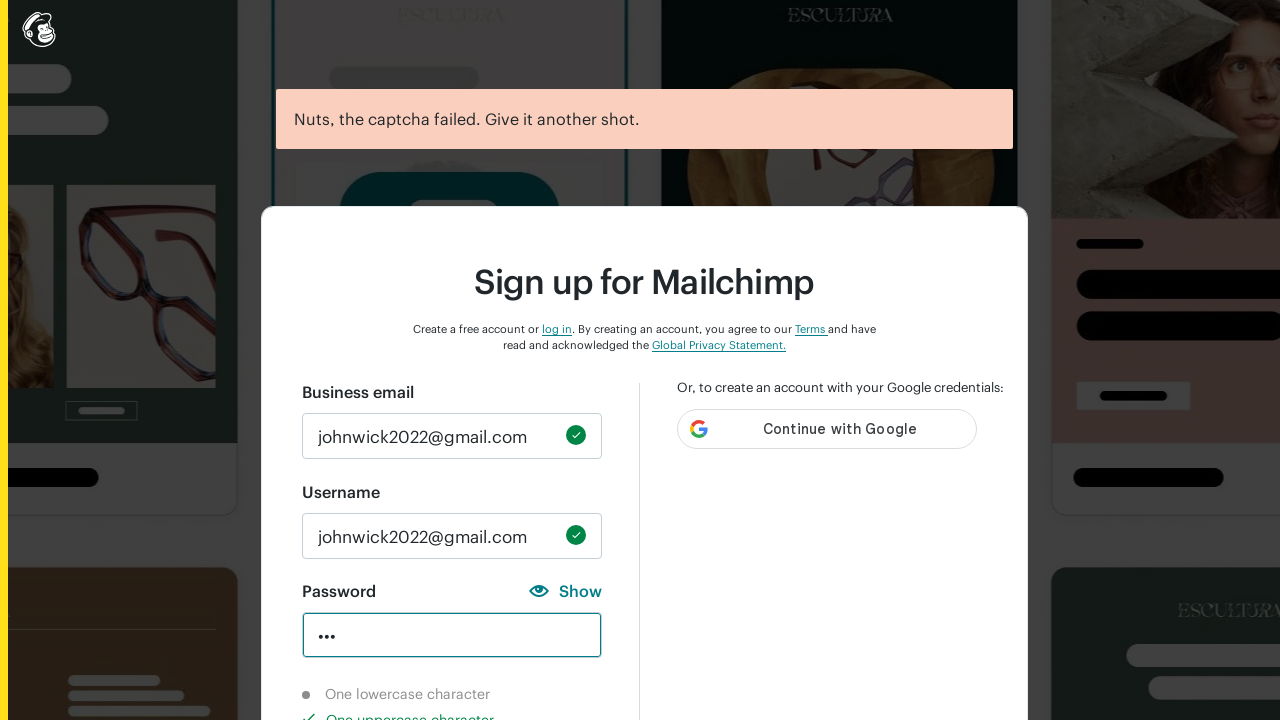

Verified lowercase character requirement is marked as not completed
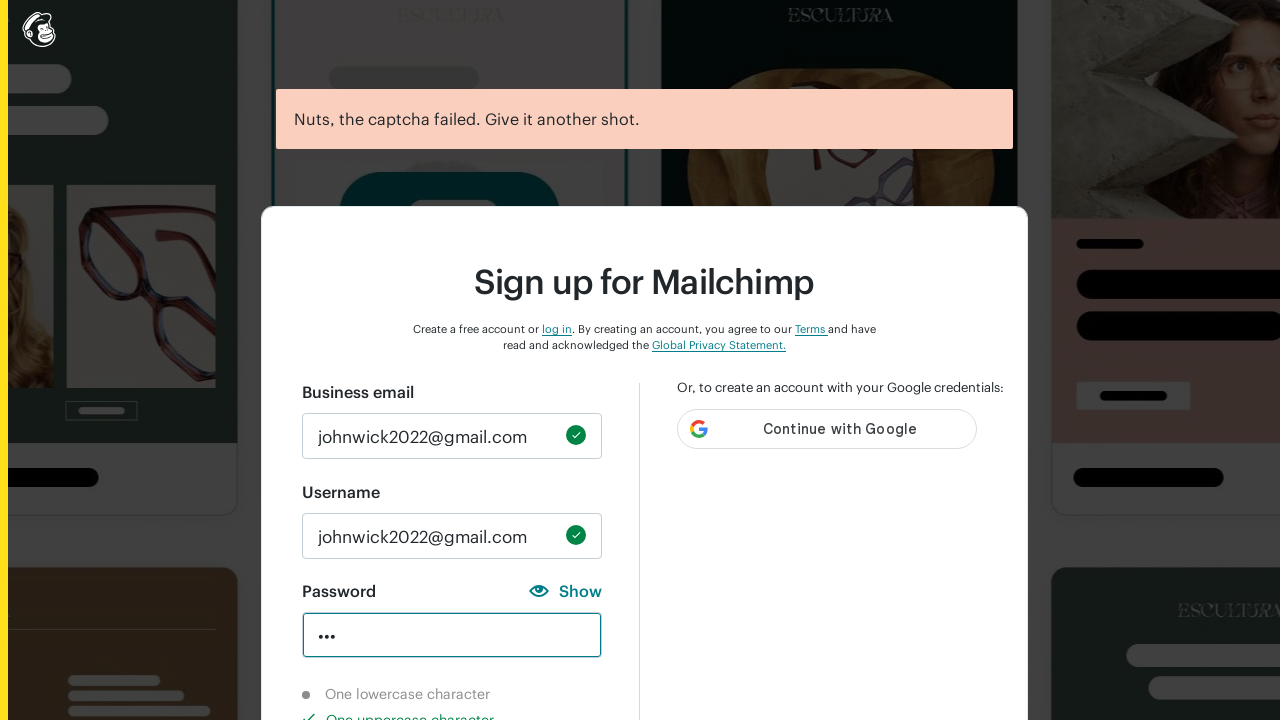

Verified uppercase character requirement is marked as completed
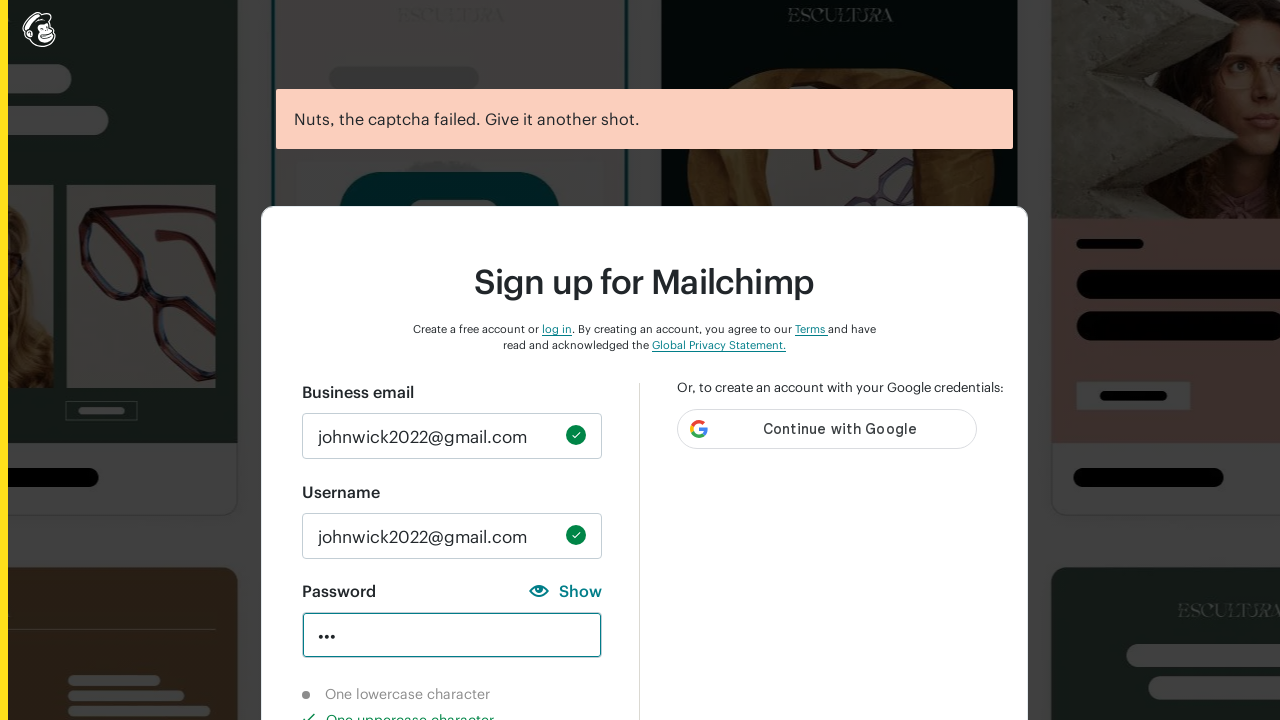

Verified number character requirement is marked as not completed
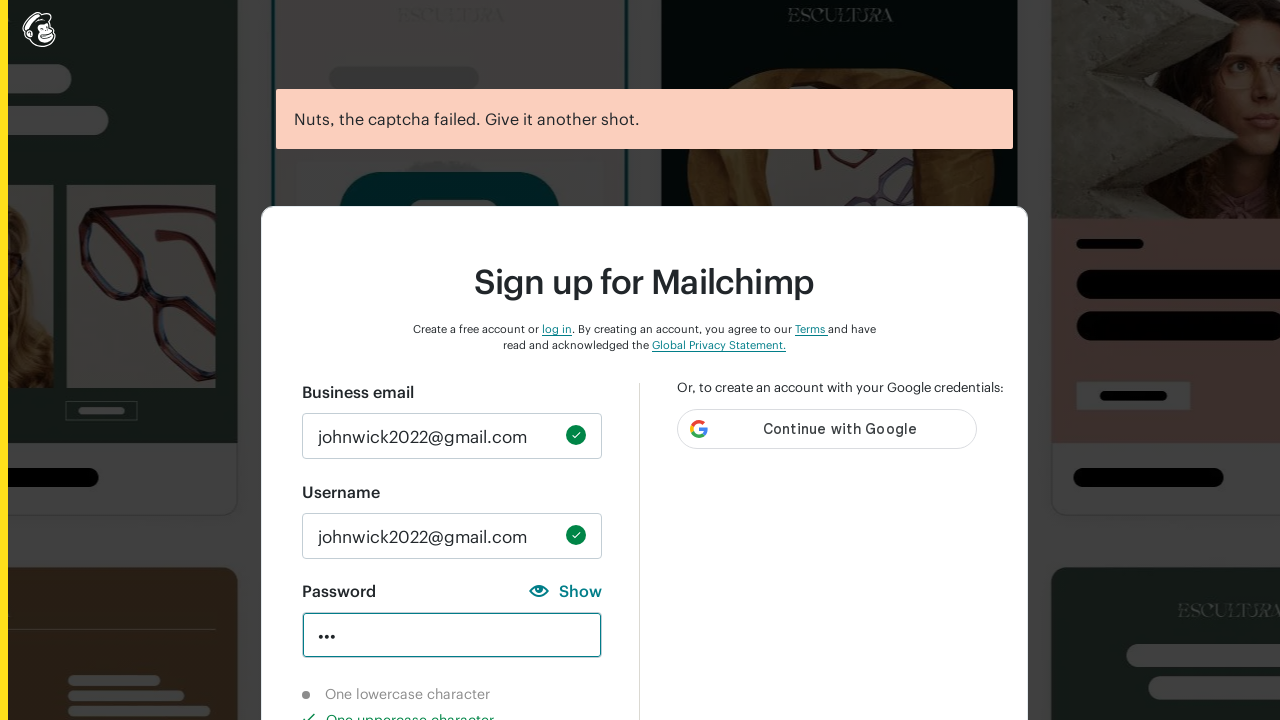

Verified special character requirement is marked as not completed
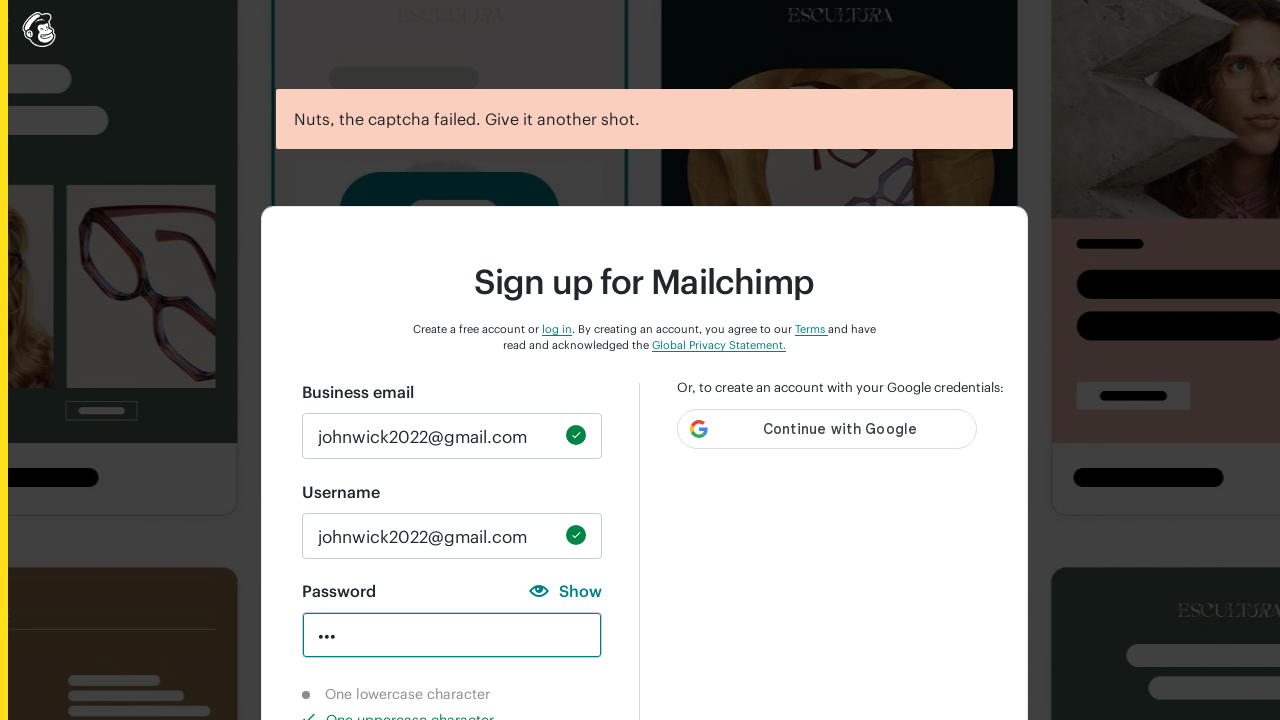

Verified 8-character requirement is marked as not completed
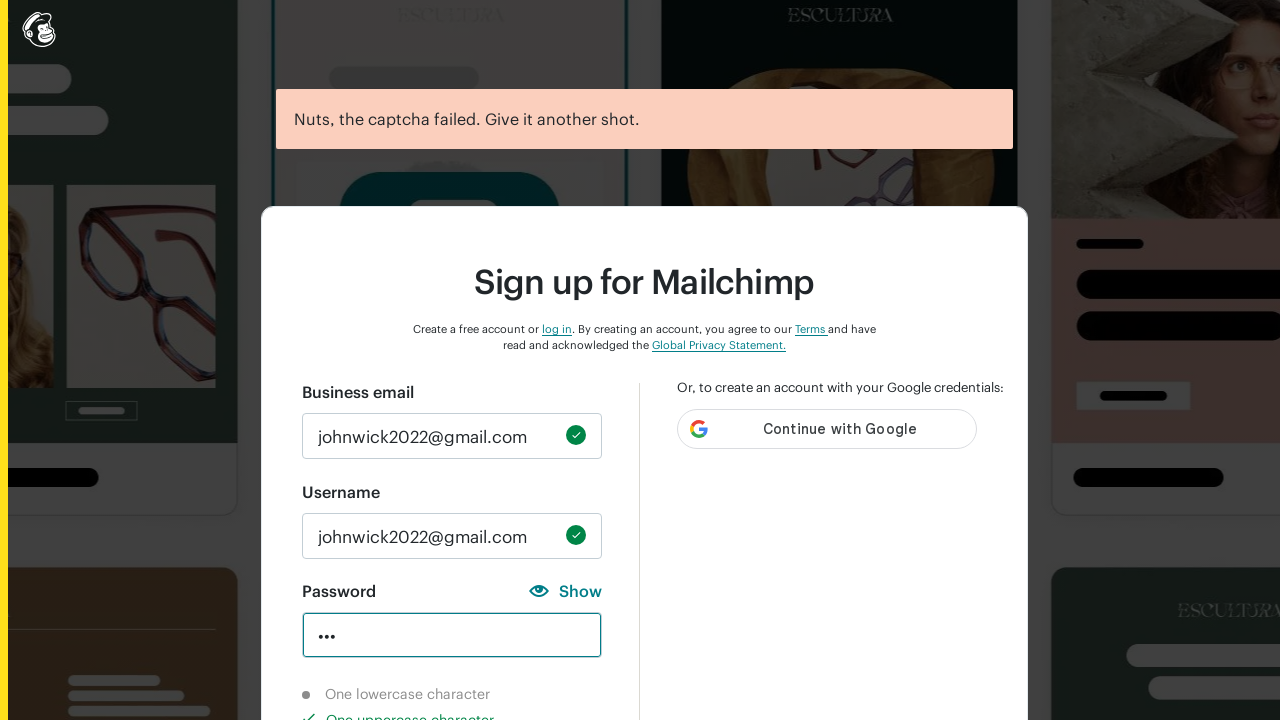

Cleared password field for next test on #new_password
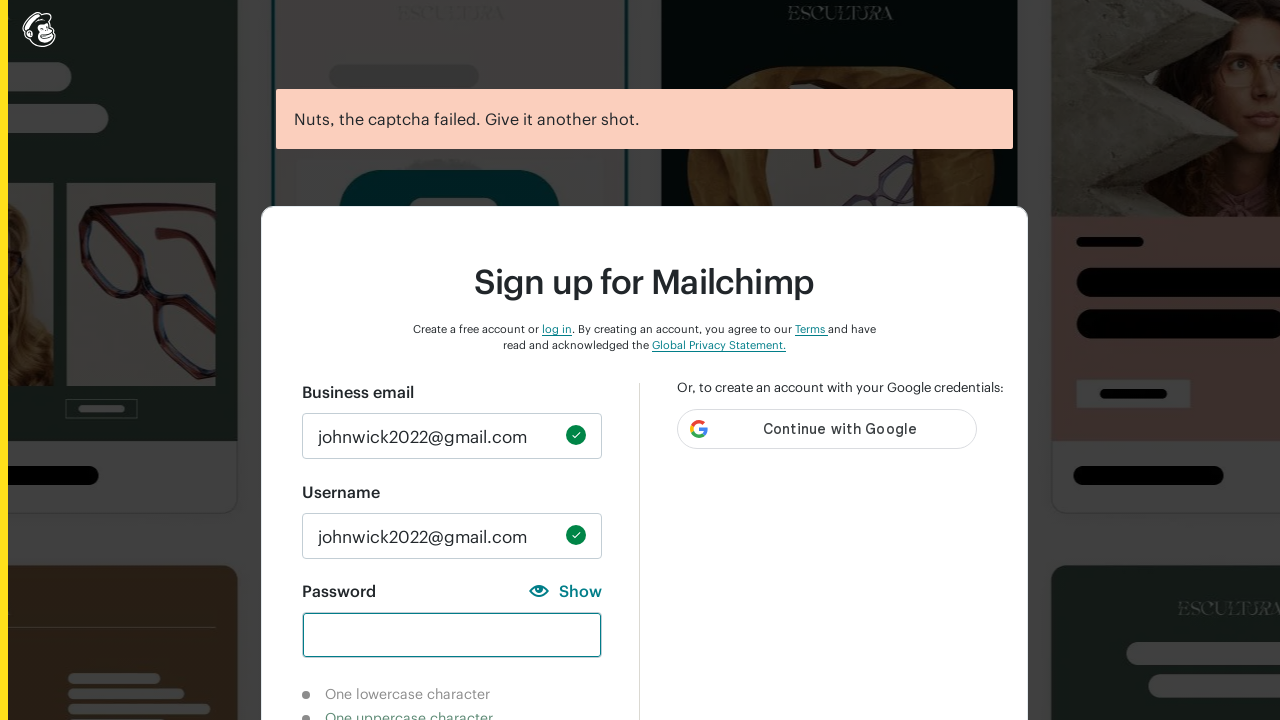

Entered numeric password '123' to test number validation on #new_password
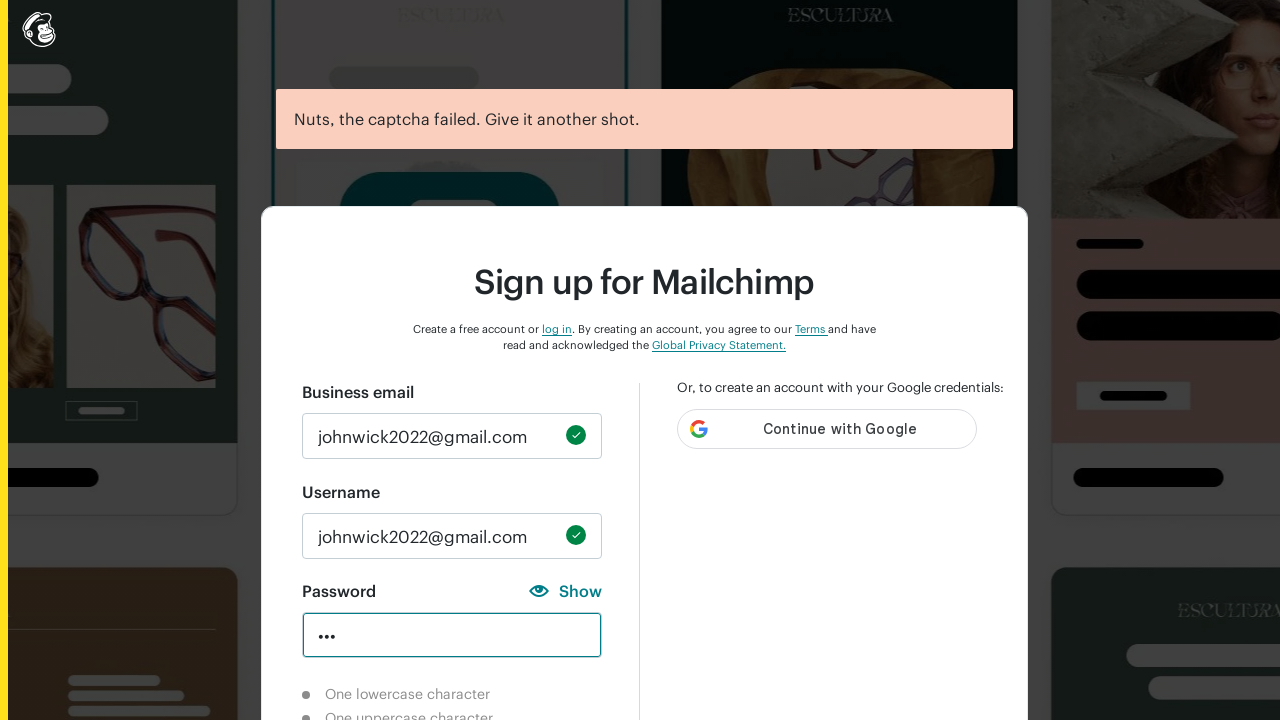

Waited 3 seconds for password strength indicators to update
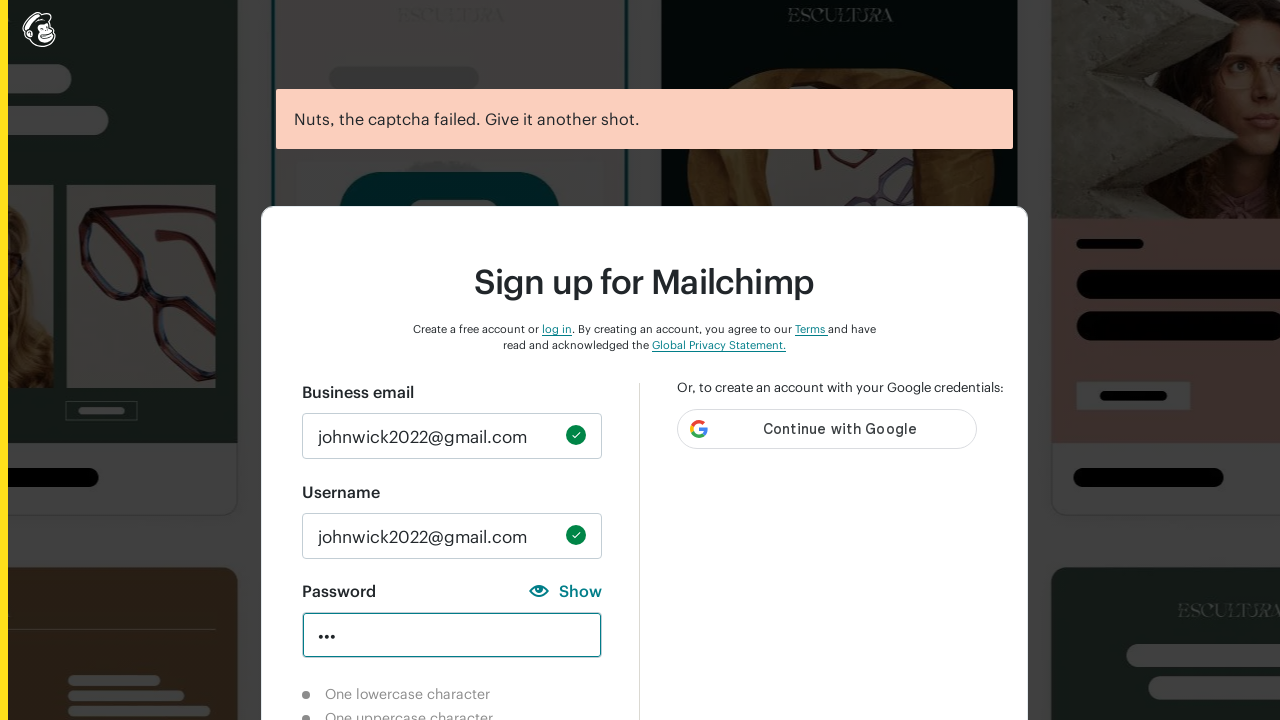

Verified lowercase character requirement is marked as not completed
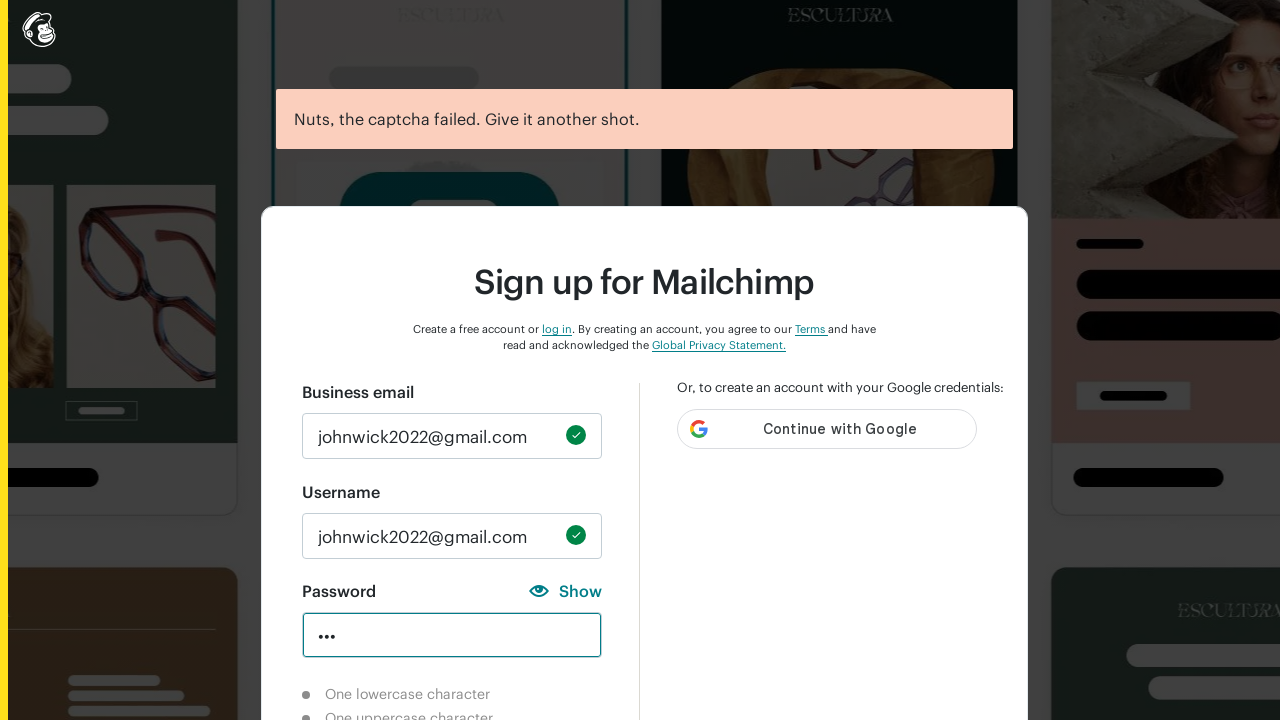

Verified uppercase character requirement is marked as not completed
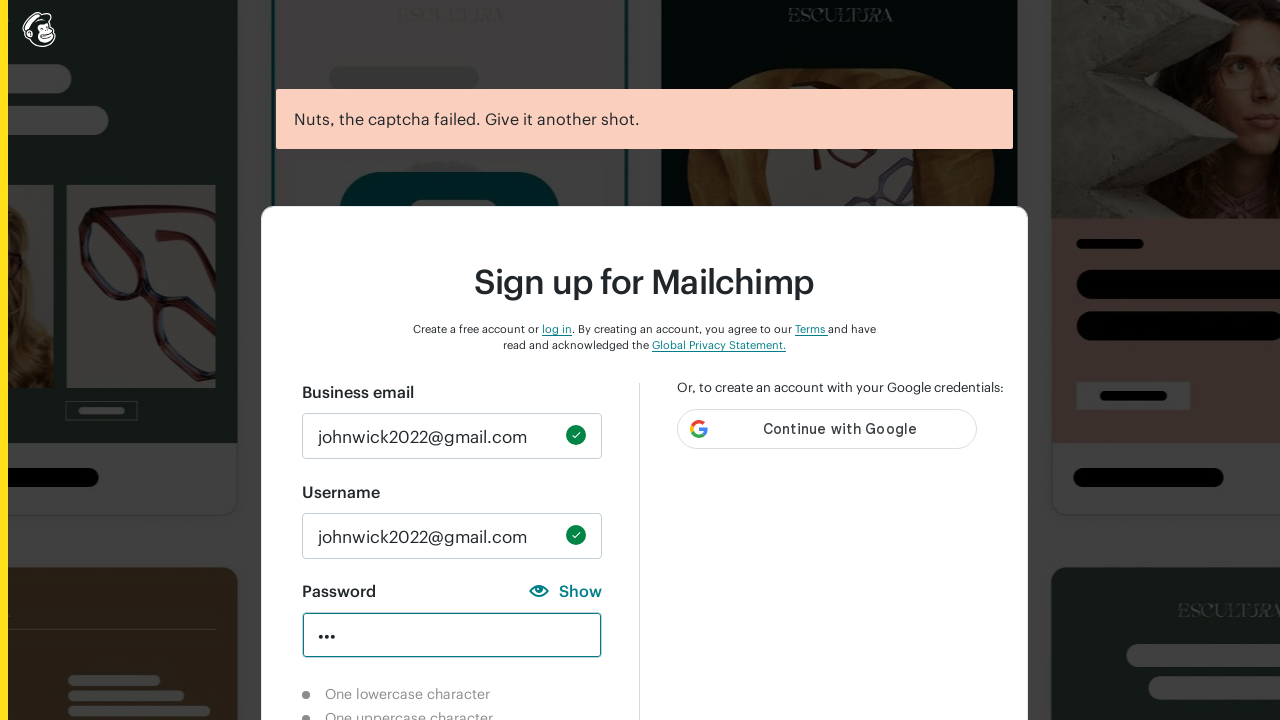

Verified number character requirement is marked as completed
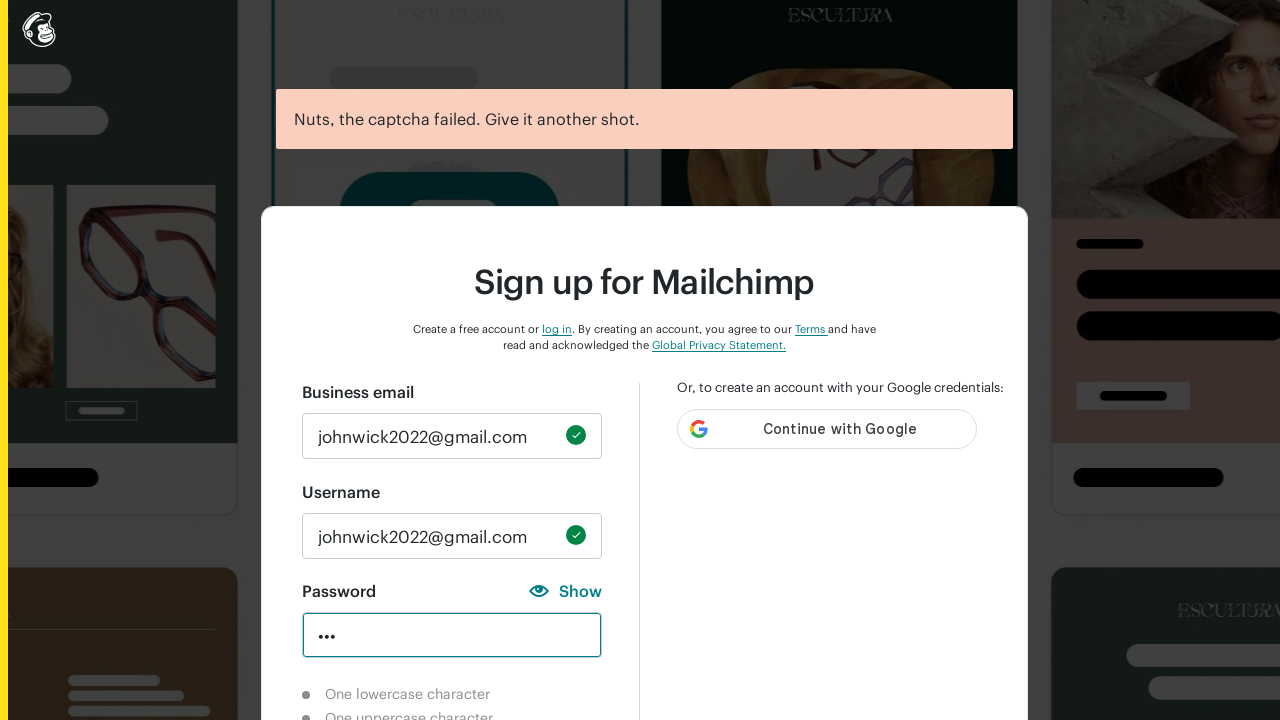

Verified special character requirement is marked as not completed
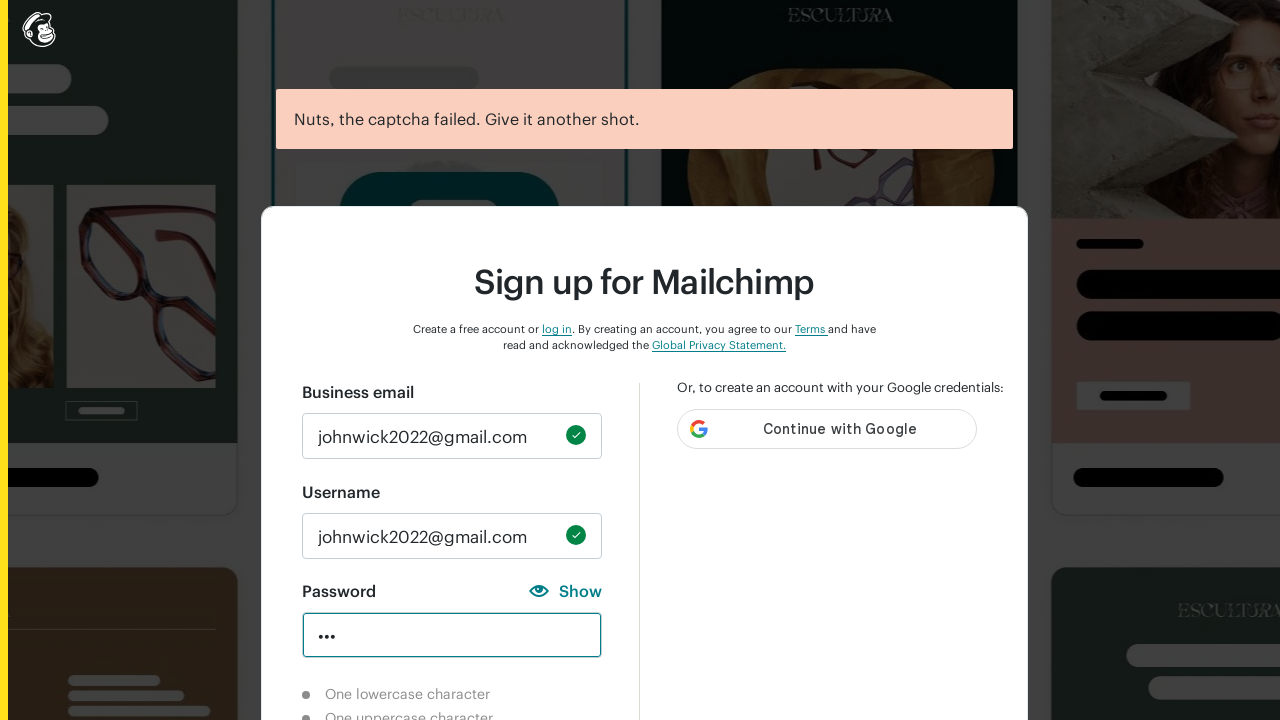

Verified 8-character requirement is marked as not completed
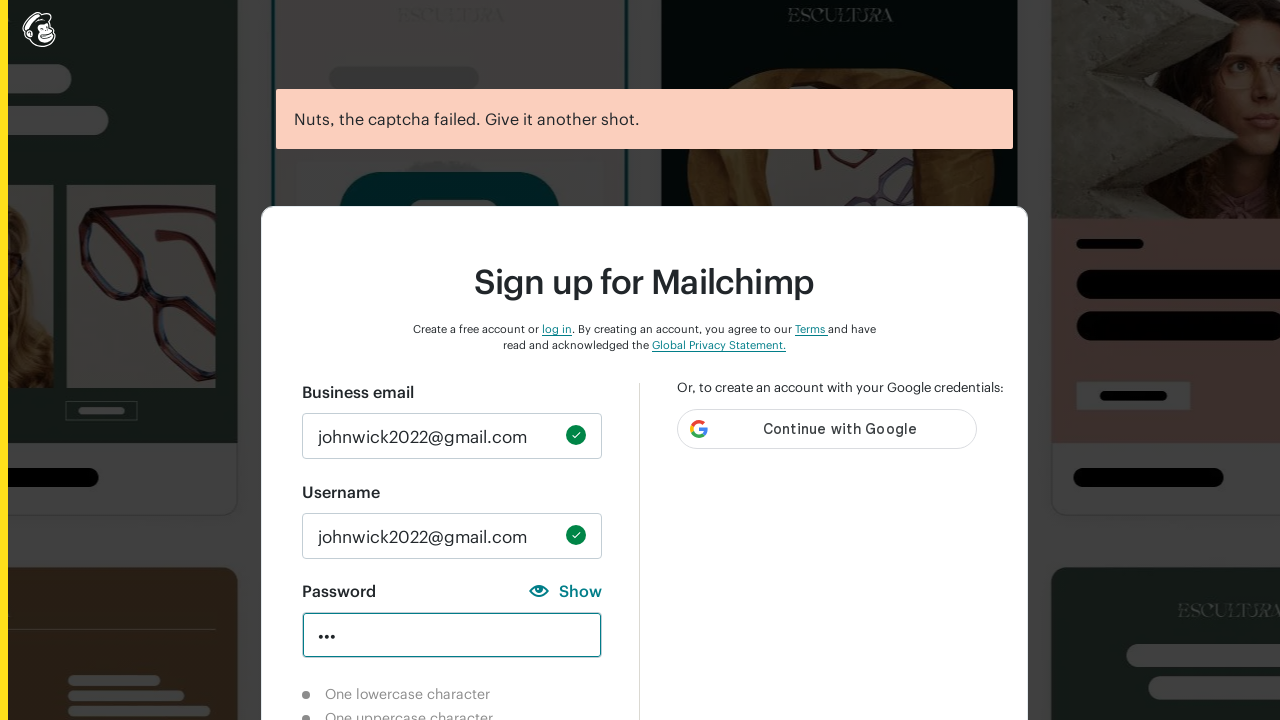

Cleared password field for next test on #new_password
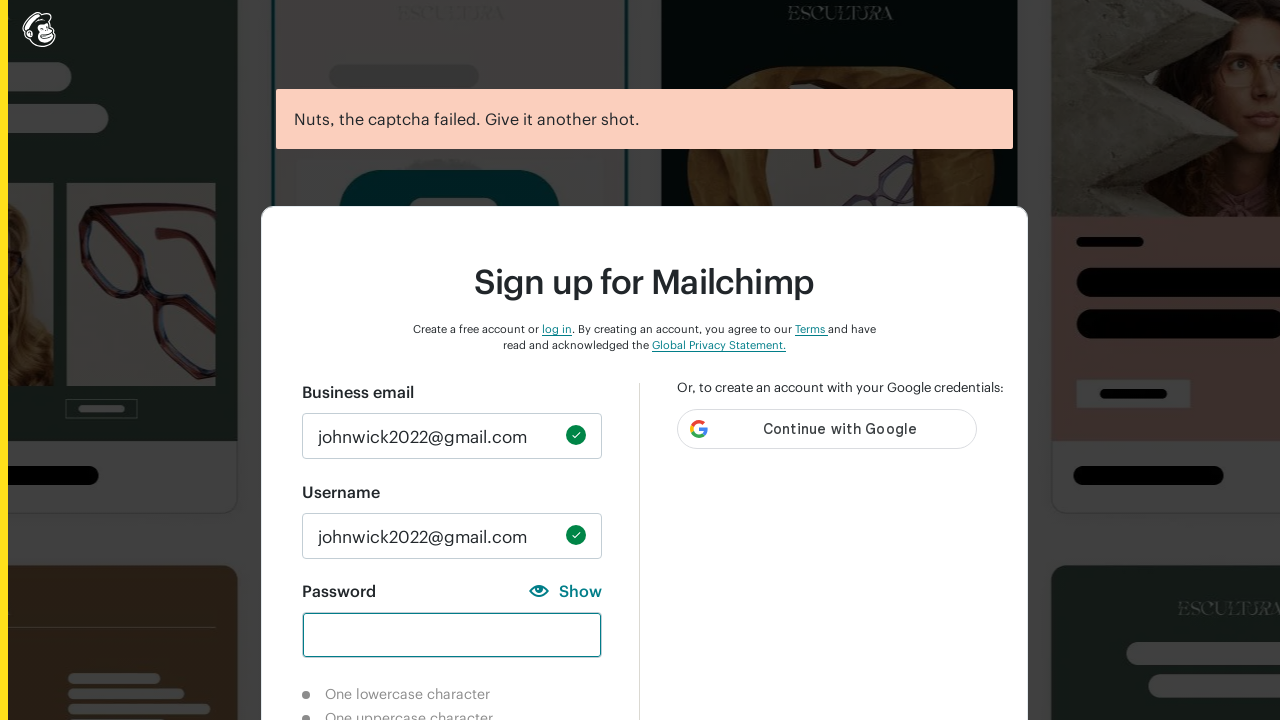

Entered special character password '@@@' to test special character validation on #new_password
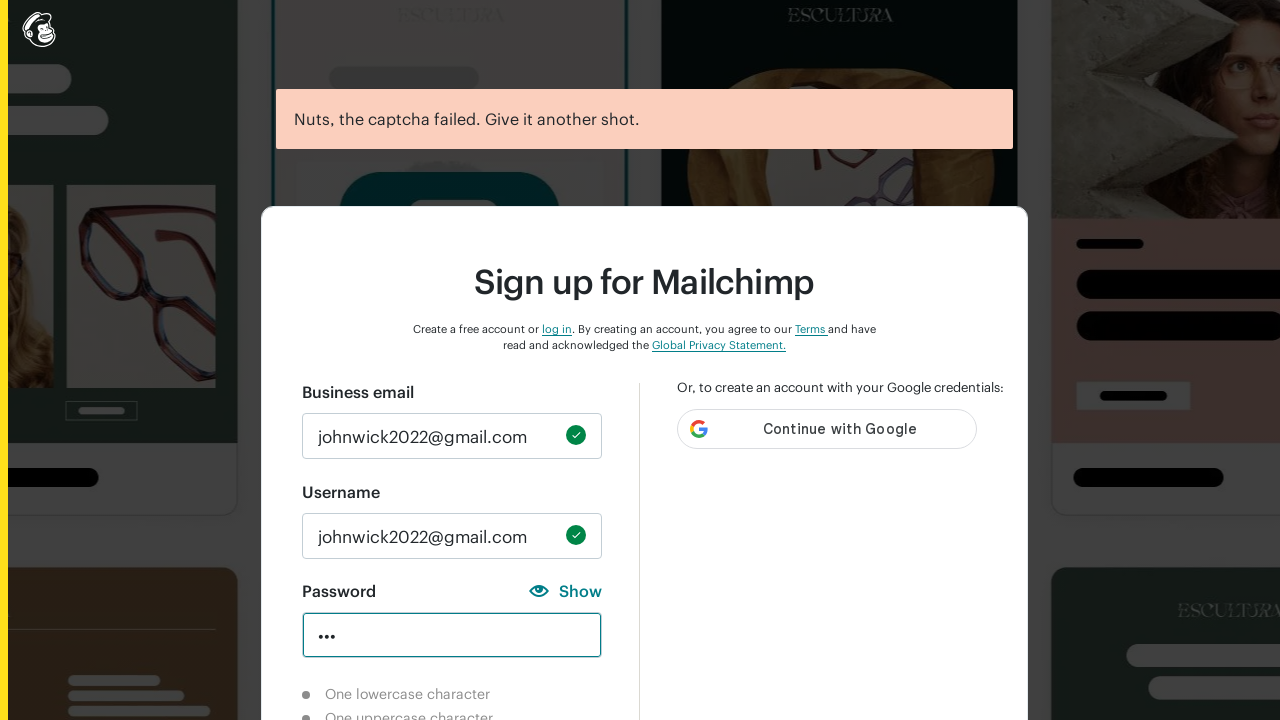

Waited 3 seconds for password strength indicators to update
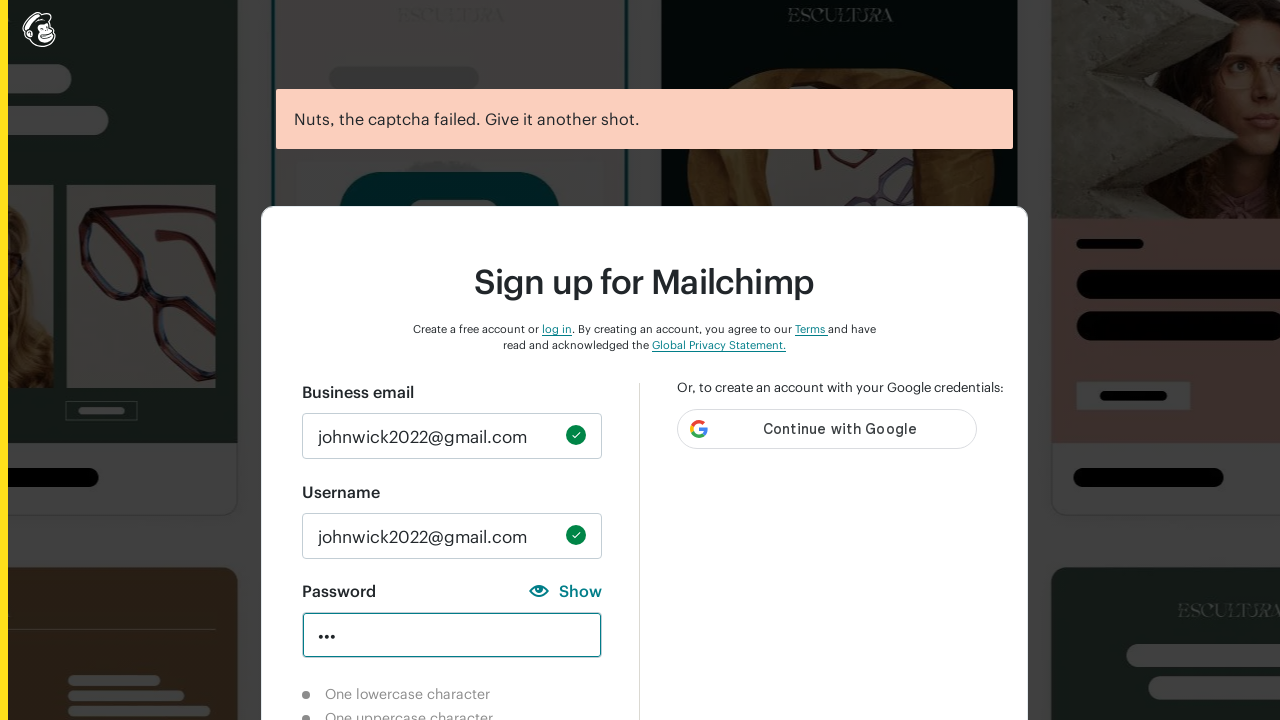

Verified lowercase character requirement is marked as not completed
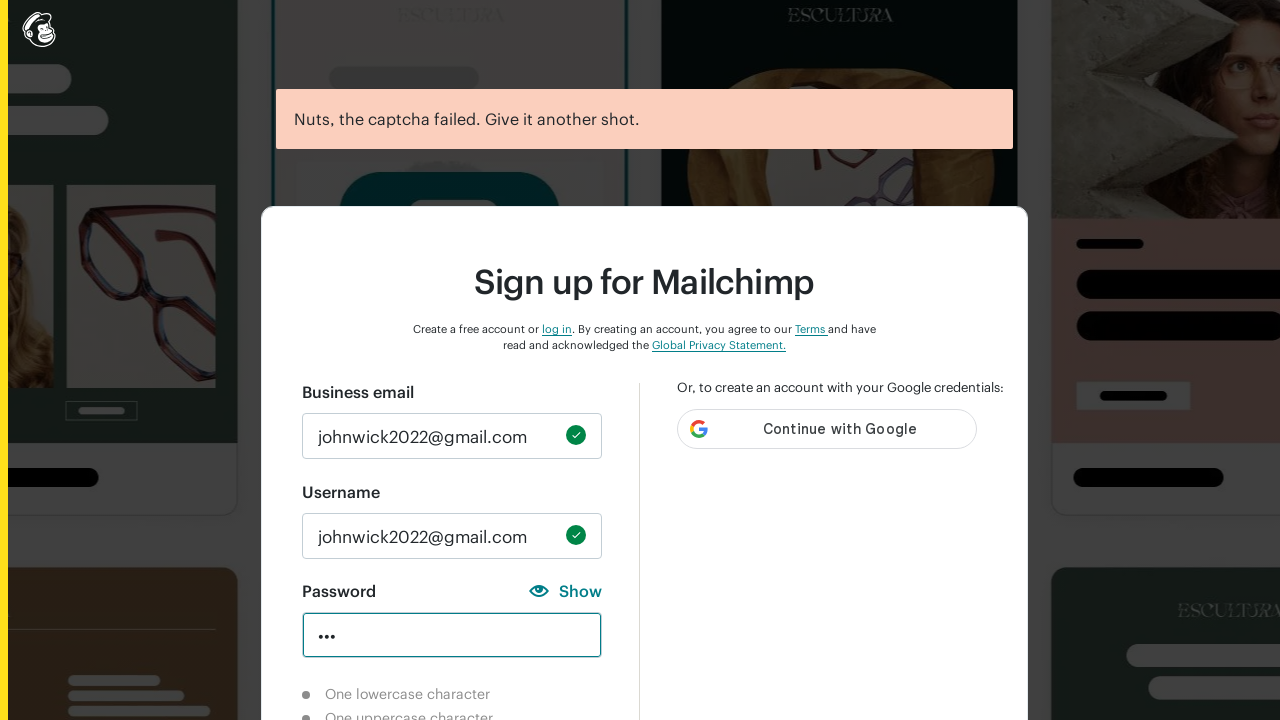

Verified uppercase character requirement is marked as not completed
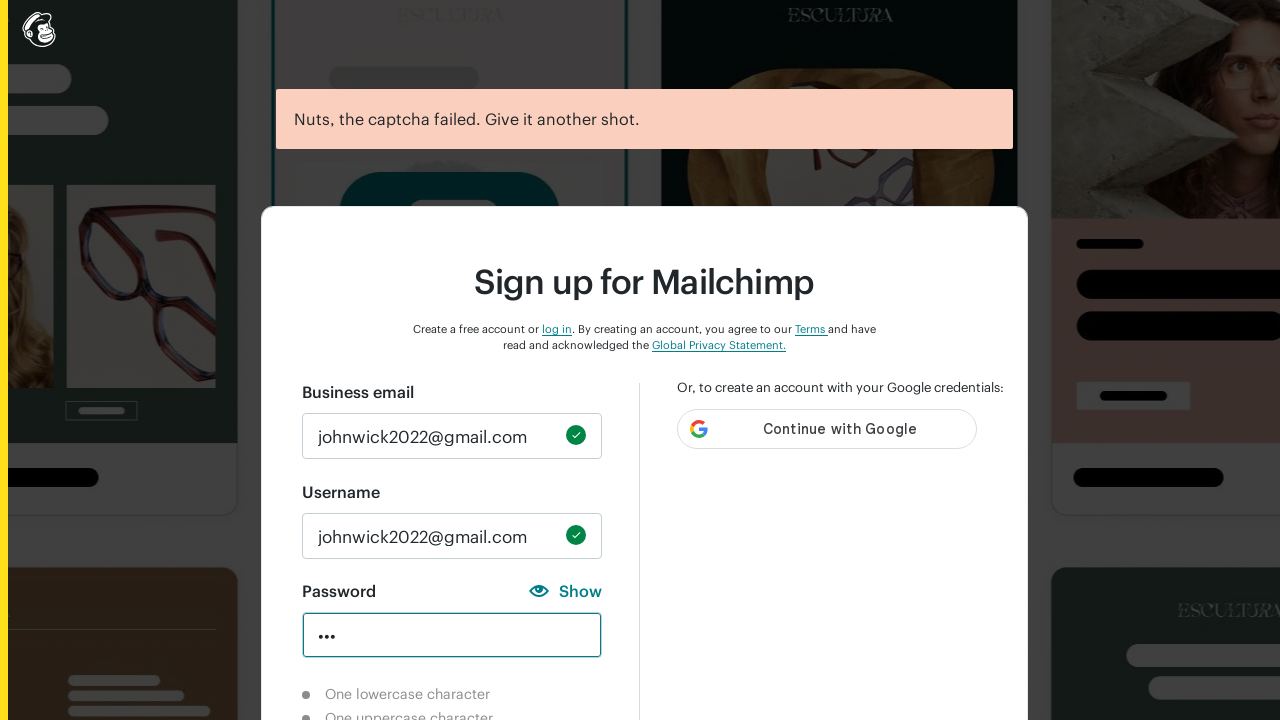

Verified number character requirement is marked as not completed
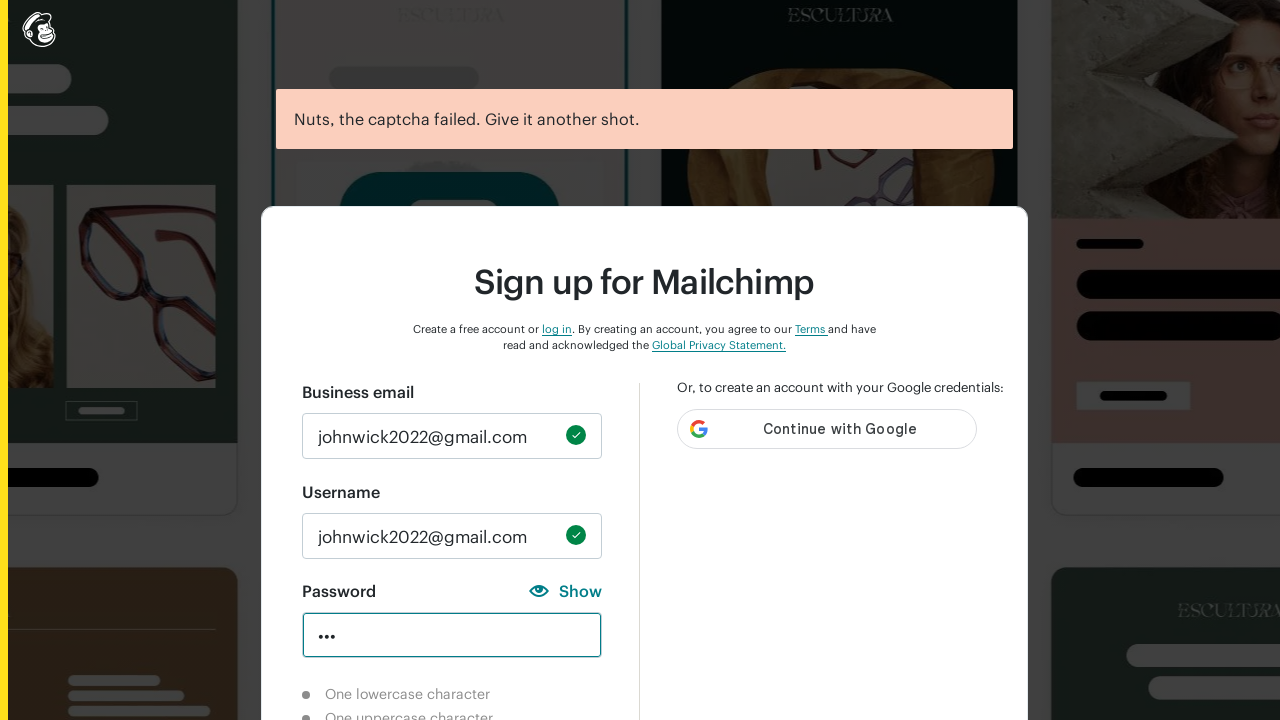

Verified special character requirement is marked as completed
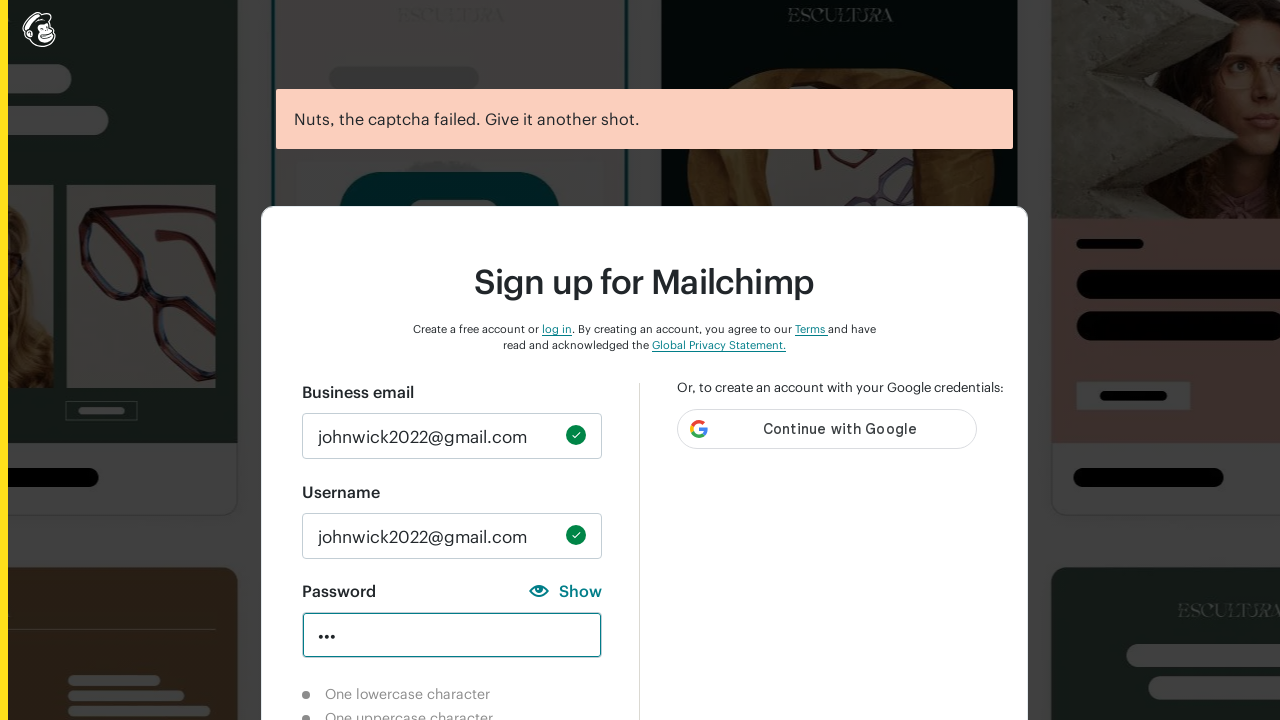

Verified 8-character requirement is marked as not completed
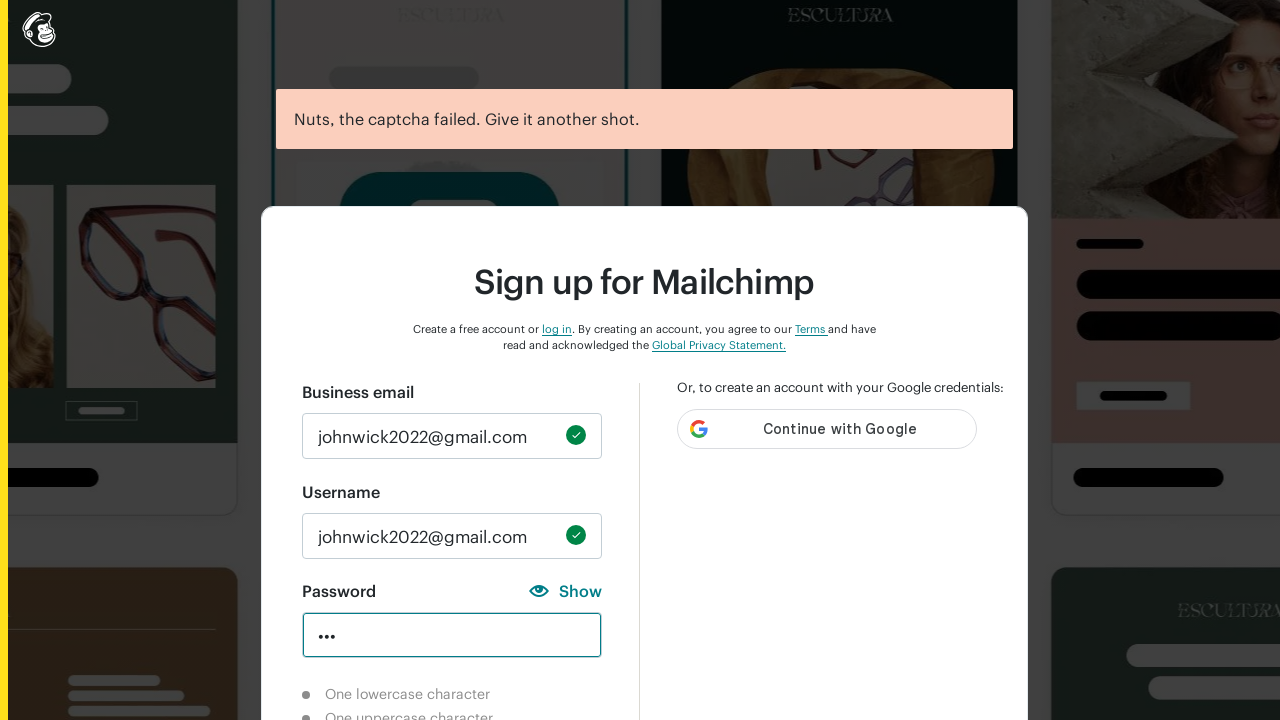

Cleared password field for next test on #new_password
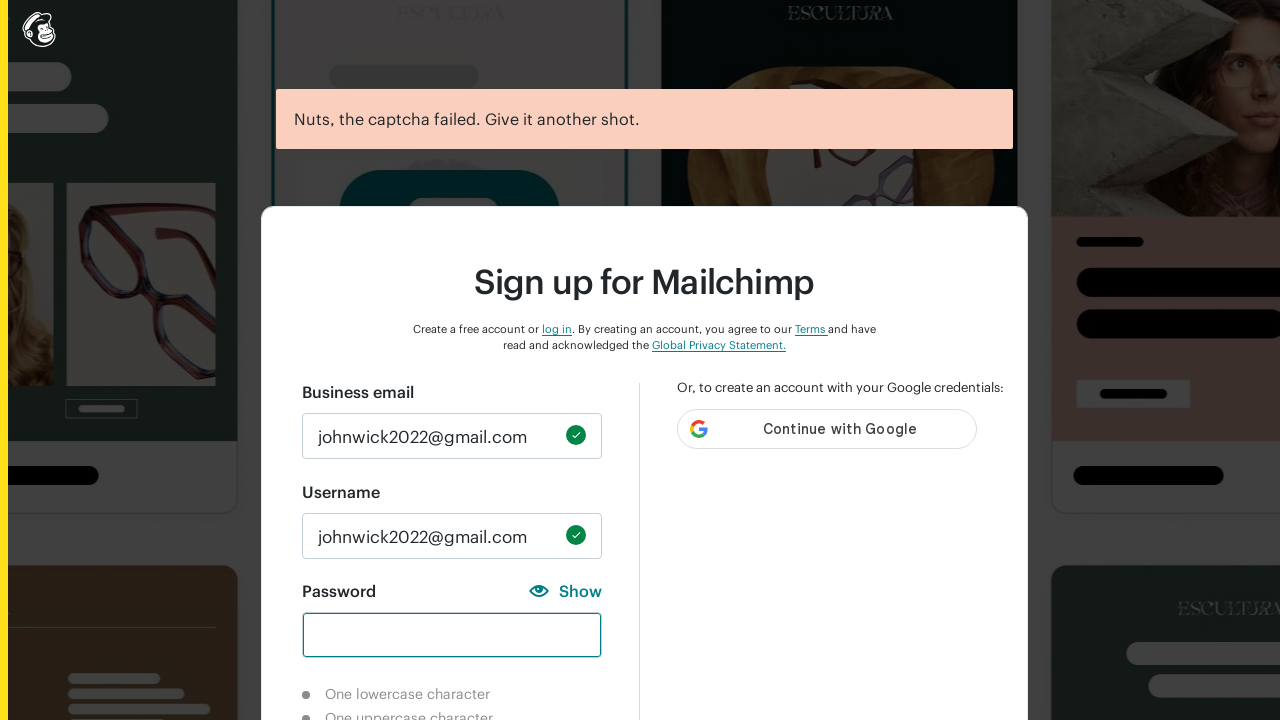

Entered 9-character lowercase password 'abcfhhgrt' to test 8+ character requirement on #new_password
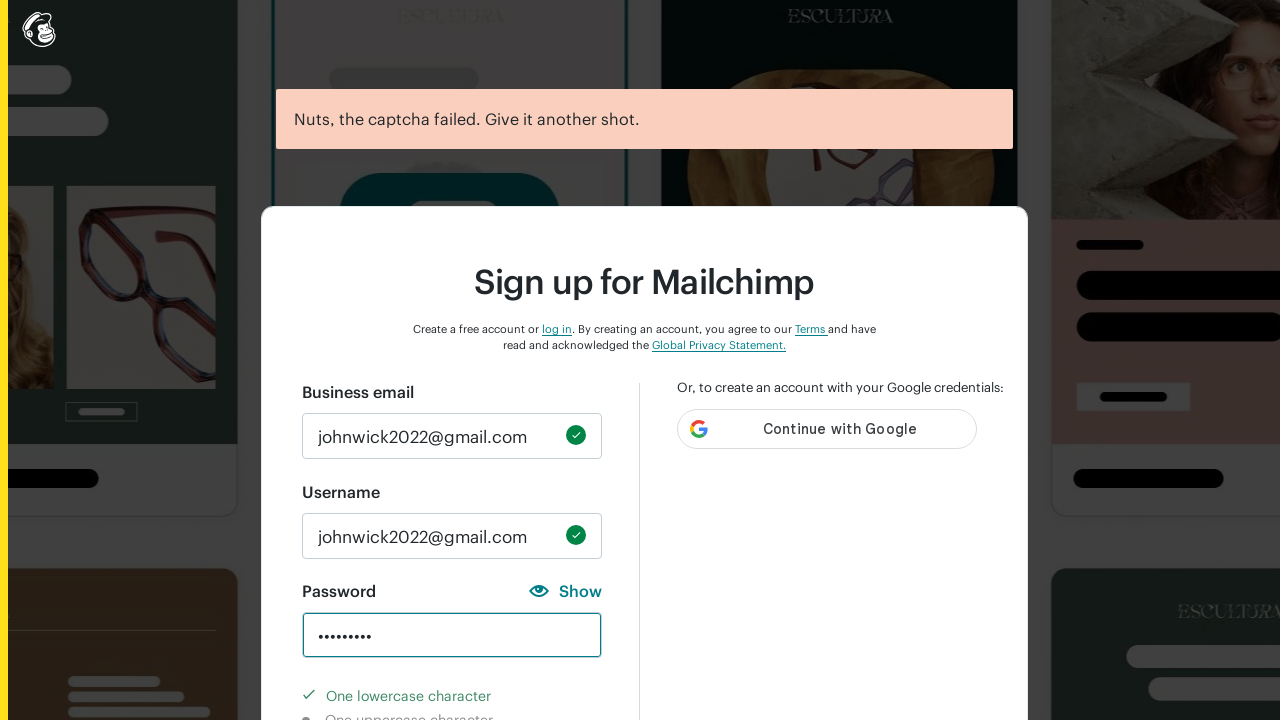

Waited 3 seconds for password strength indicators to update
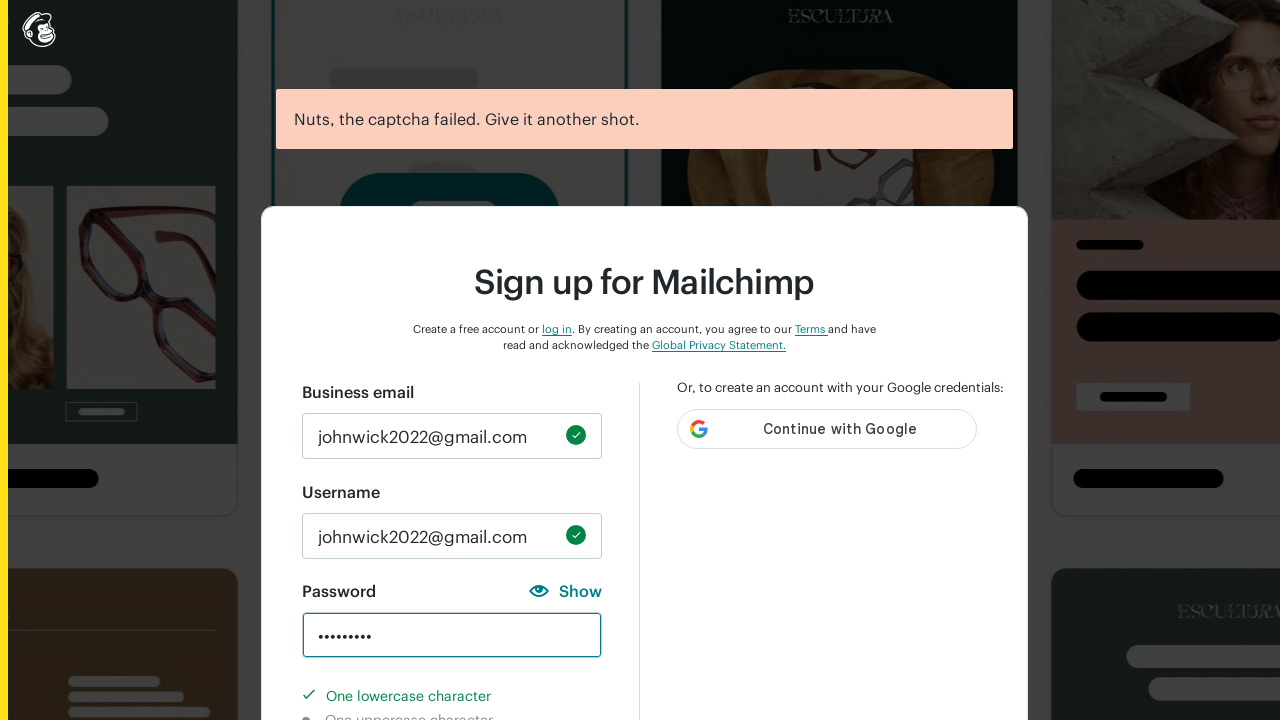

Verified lowercase character requirement is marked as completed
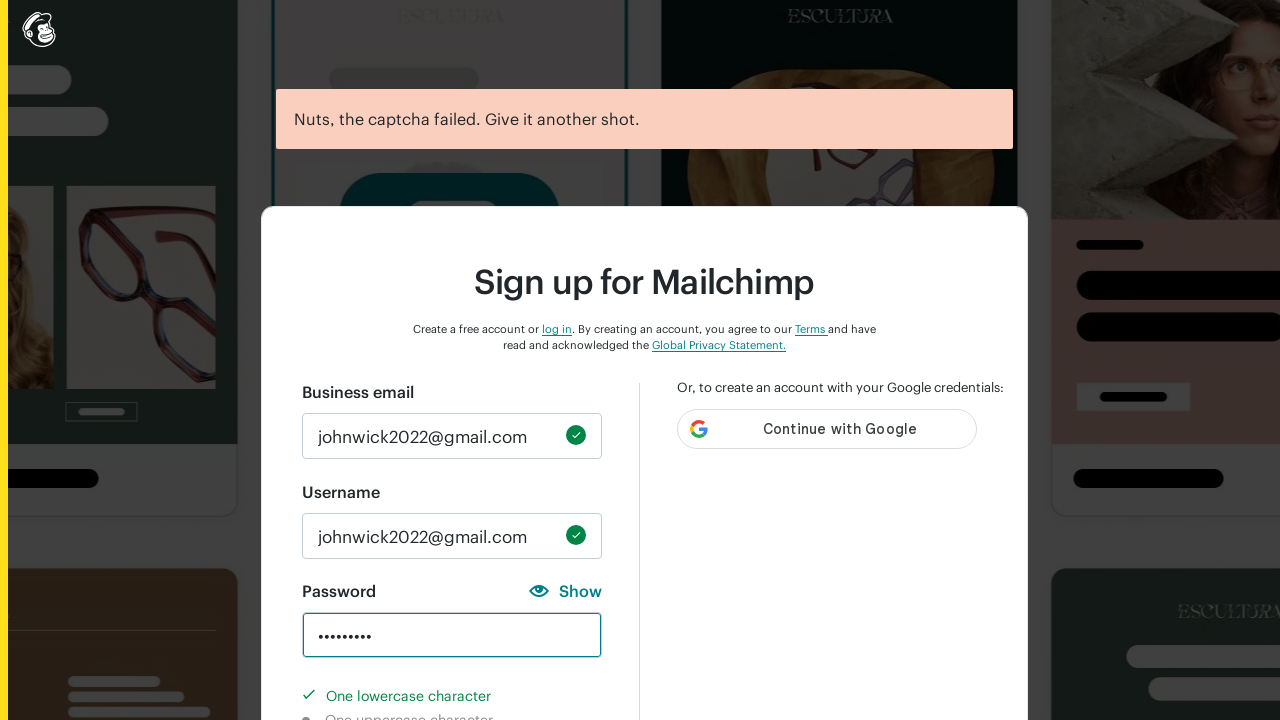

Verified uppercase character requirement is marked as not completed
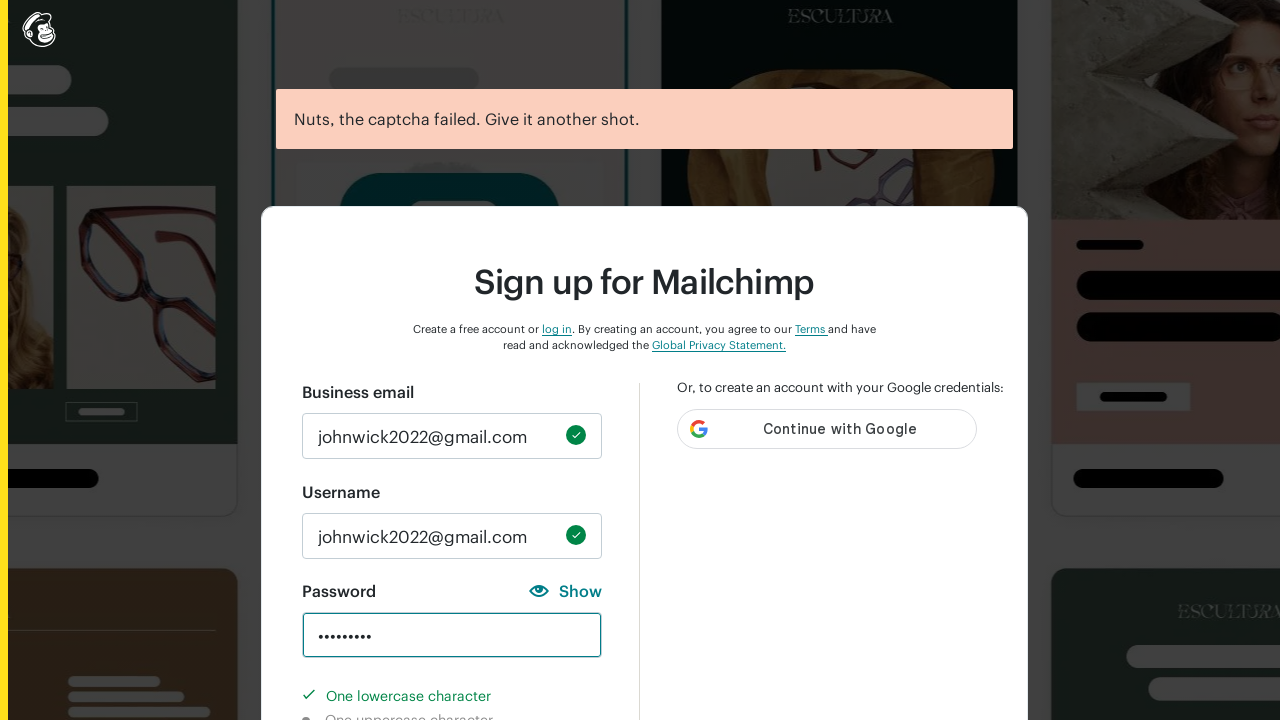

Verified number character requirement is marked as not completed
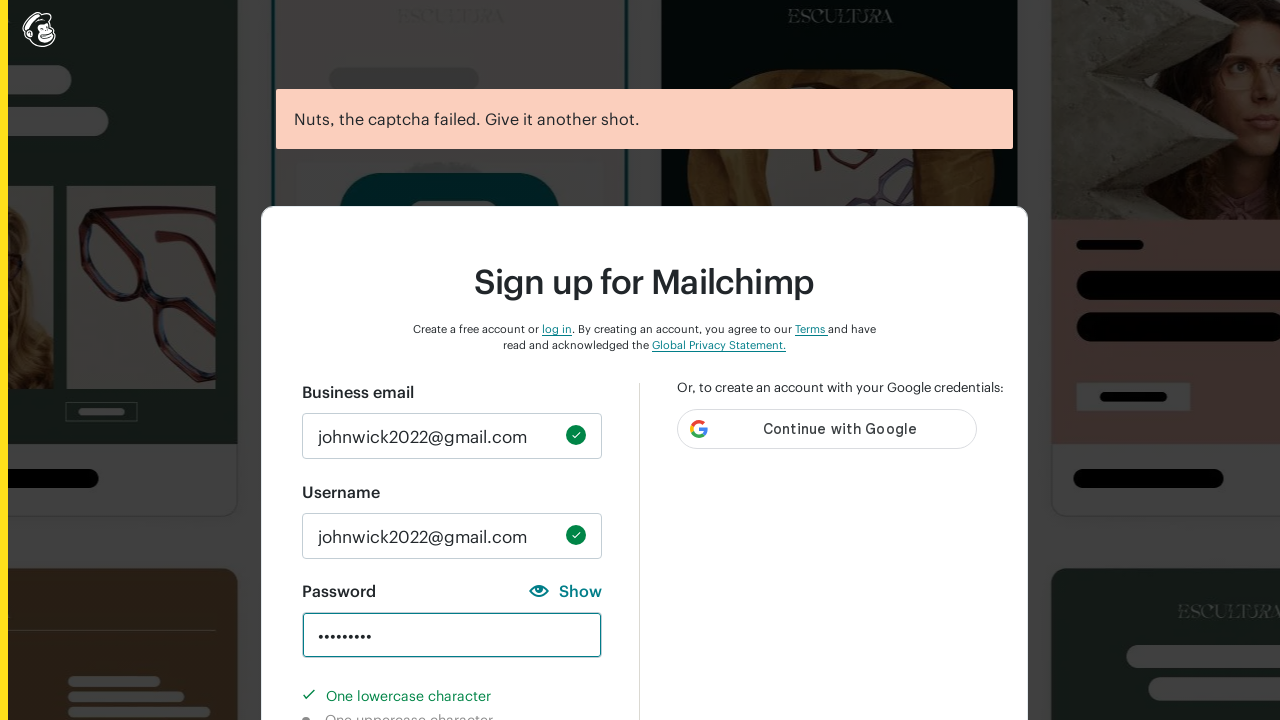

Verified special character requirement is marked as not completed
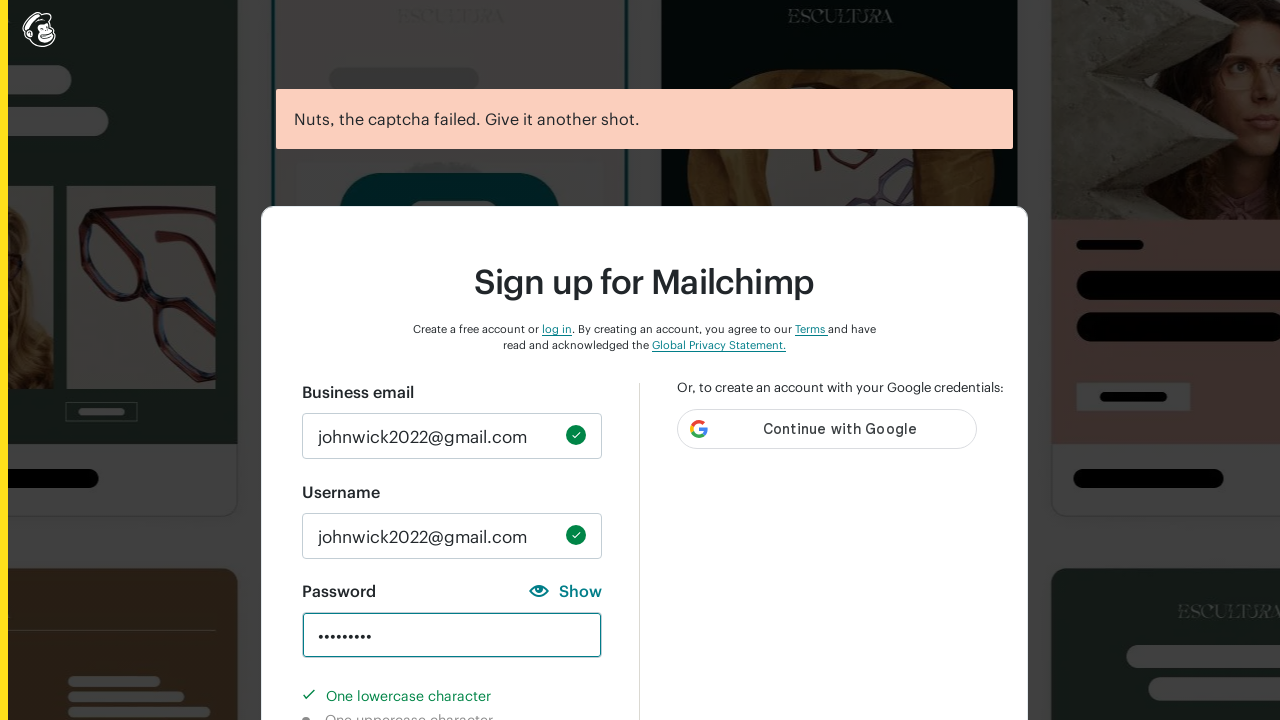

Verified 8-character requirement is marked as completed
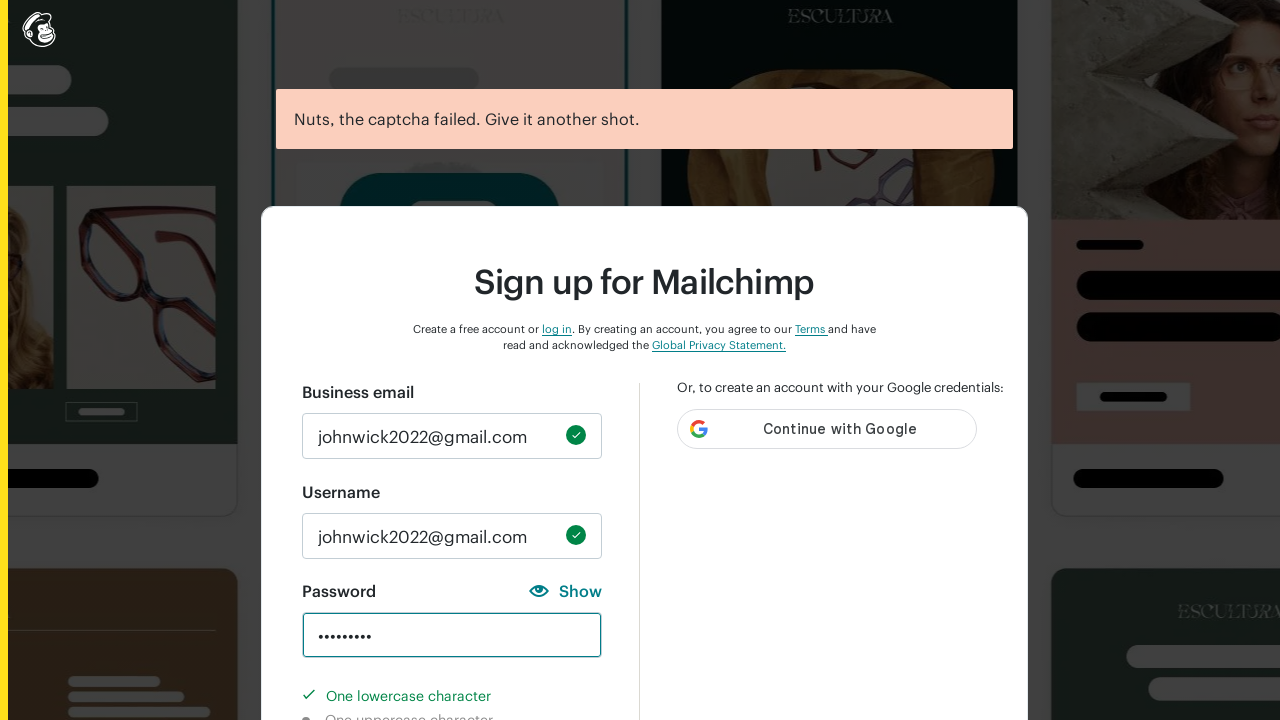

Cleared password field for final test on #new_password
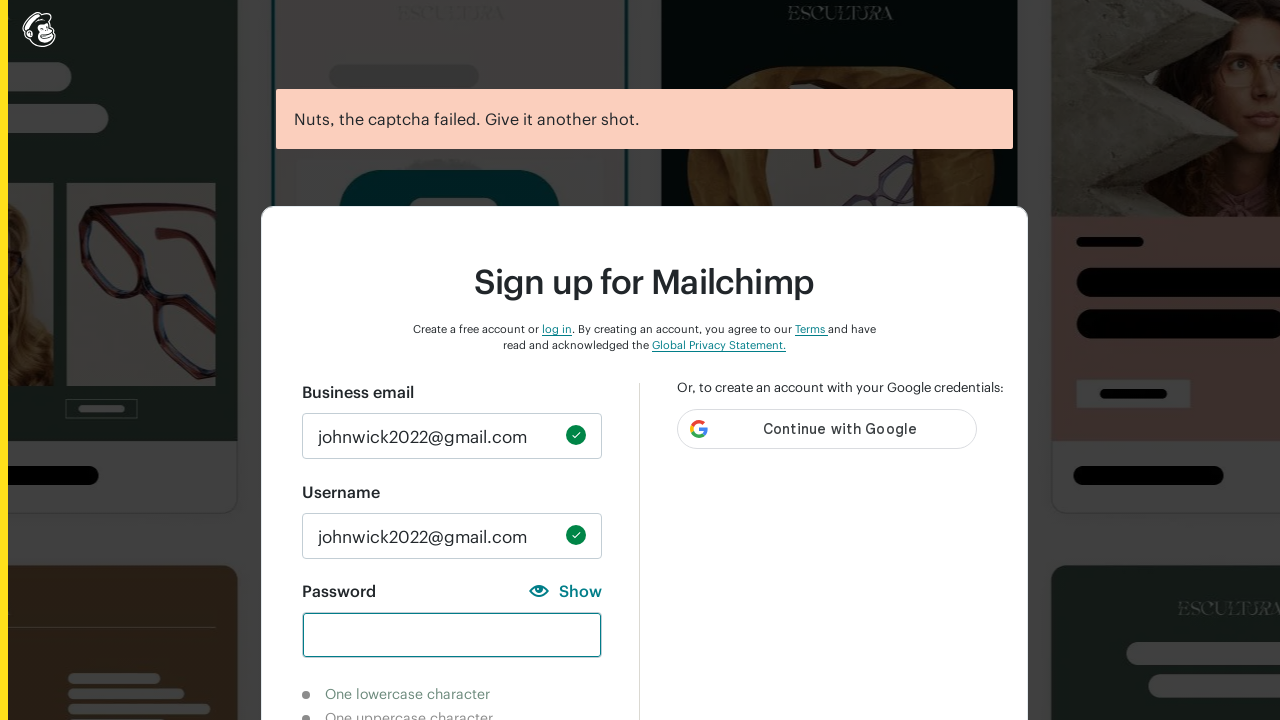

Entered valid password 'abcABC#@!1' meeting all requirements on #new_password
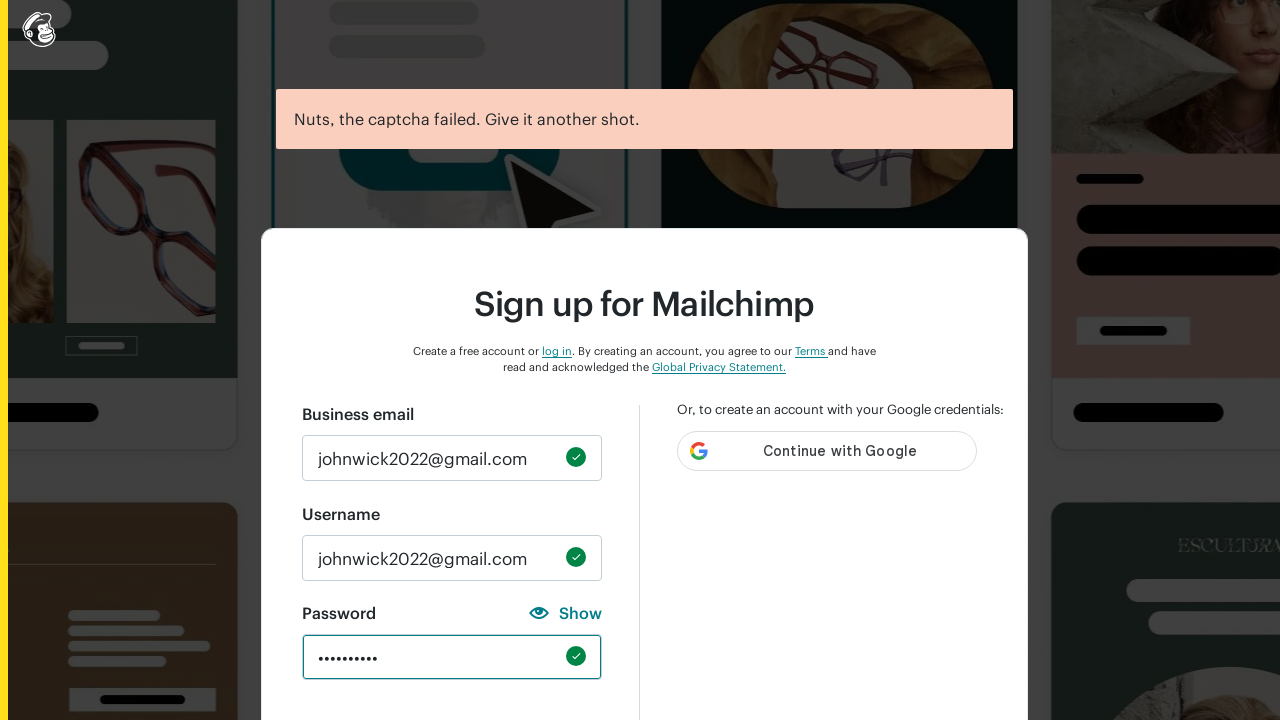

Waited 3 seconds for password strength indicators to update
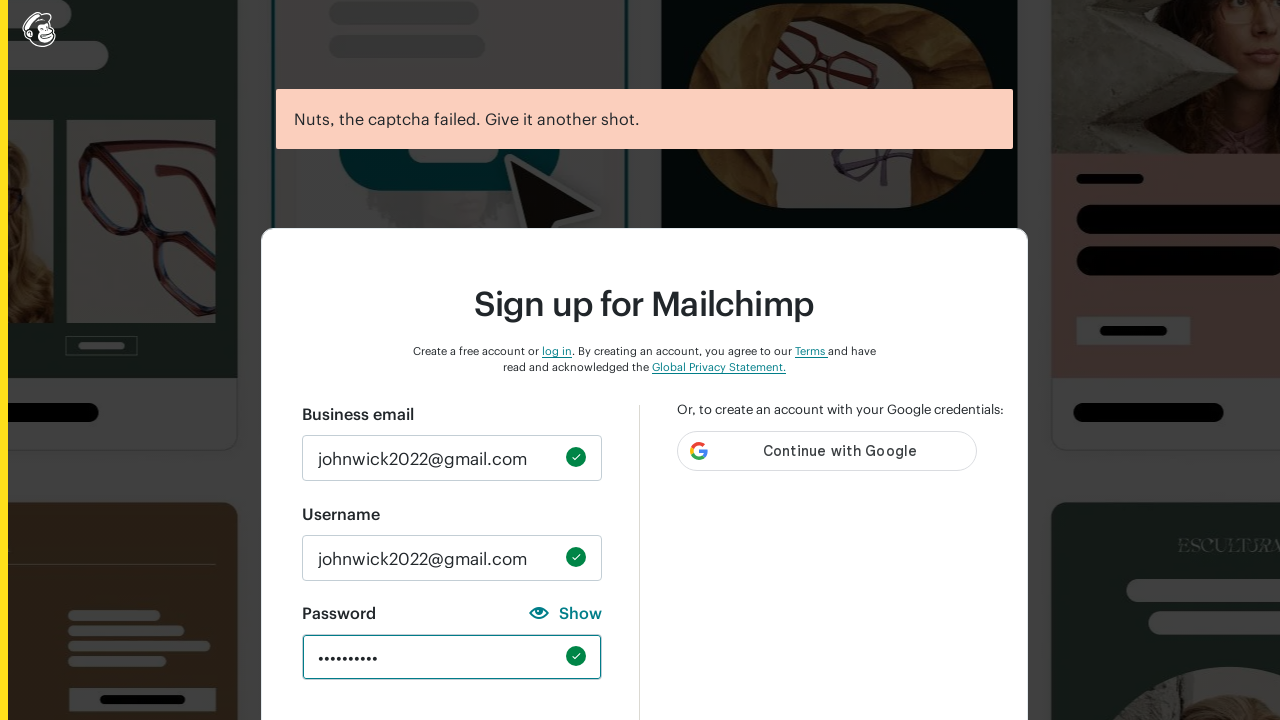

Verified lowercase character indicator is hidden (all requirements met)
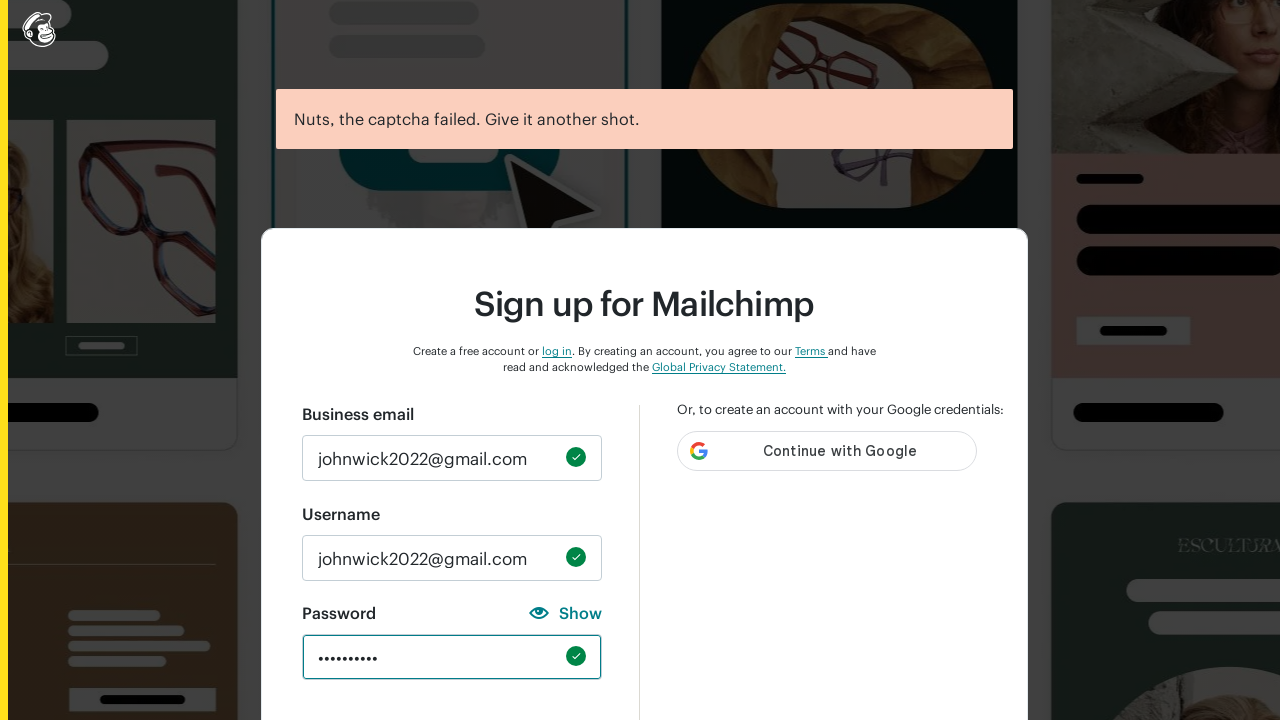

Verified uppercase character indicator is hidden (all requirements met)
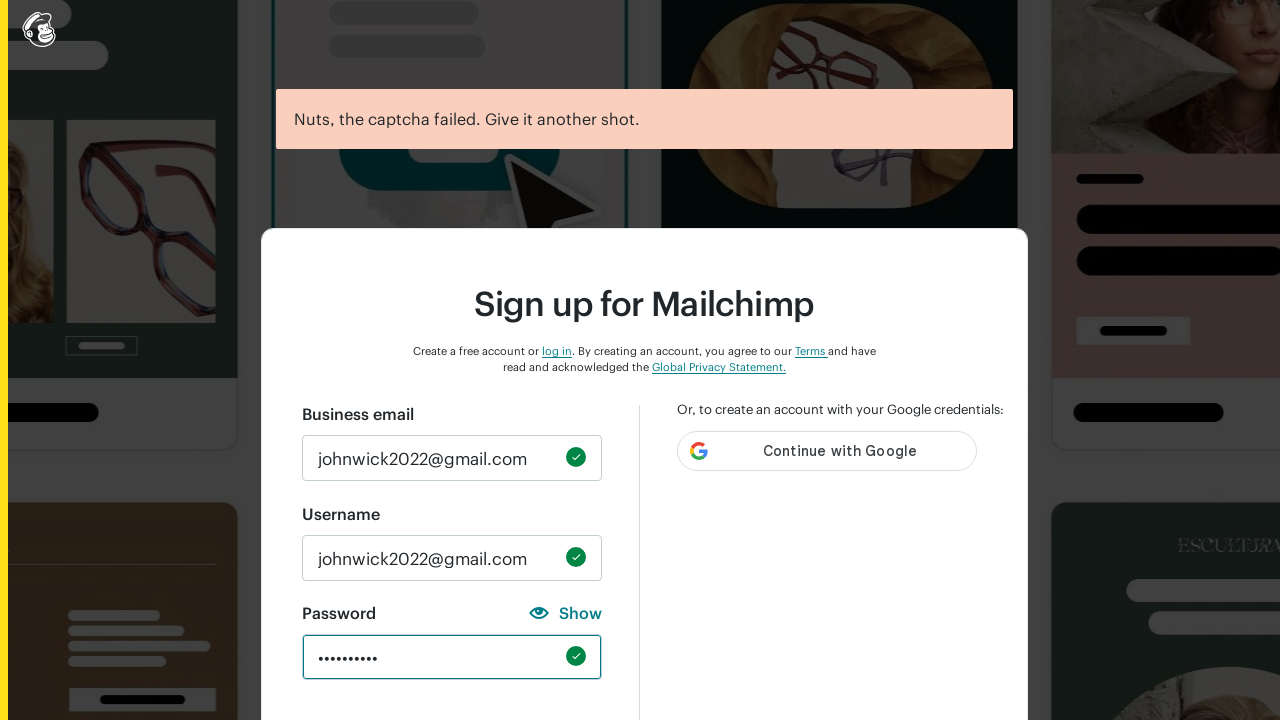

Verified number character indicator is hidden (all requirements met)
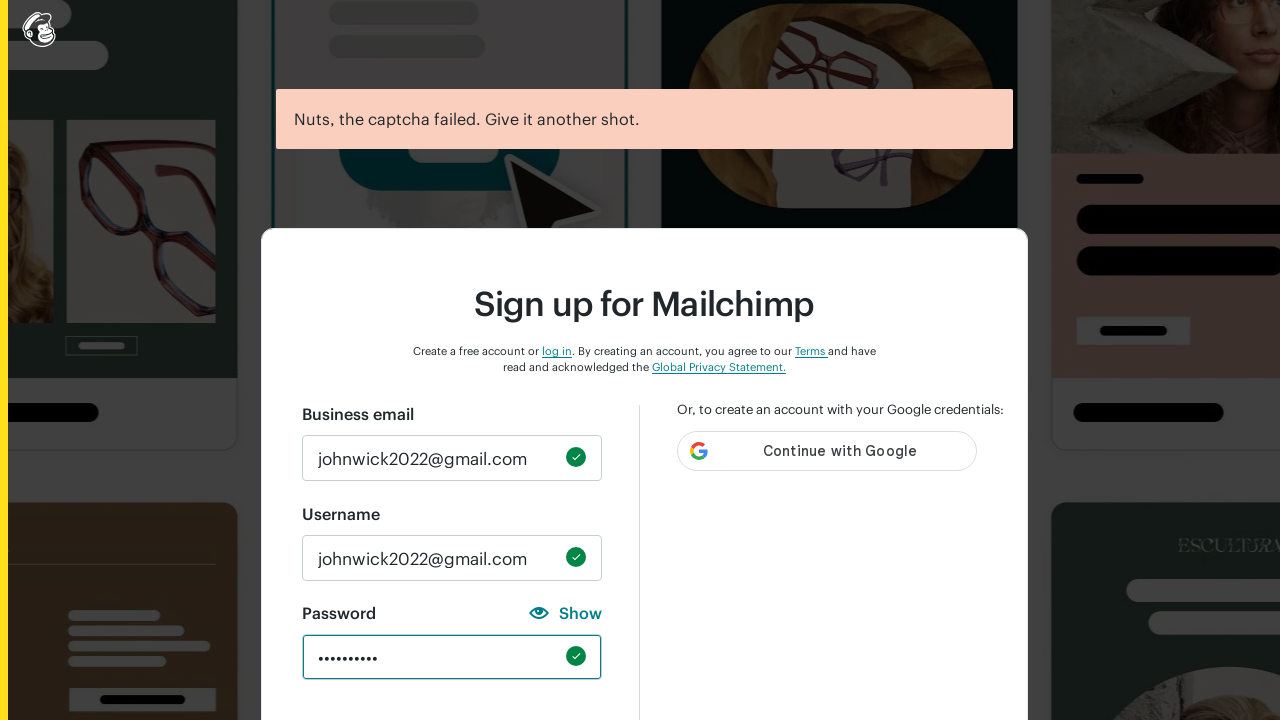

Verified special character indicator is hidden (all requirements met)
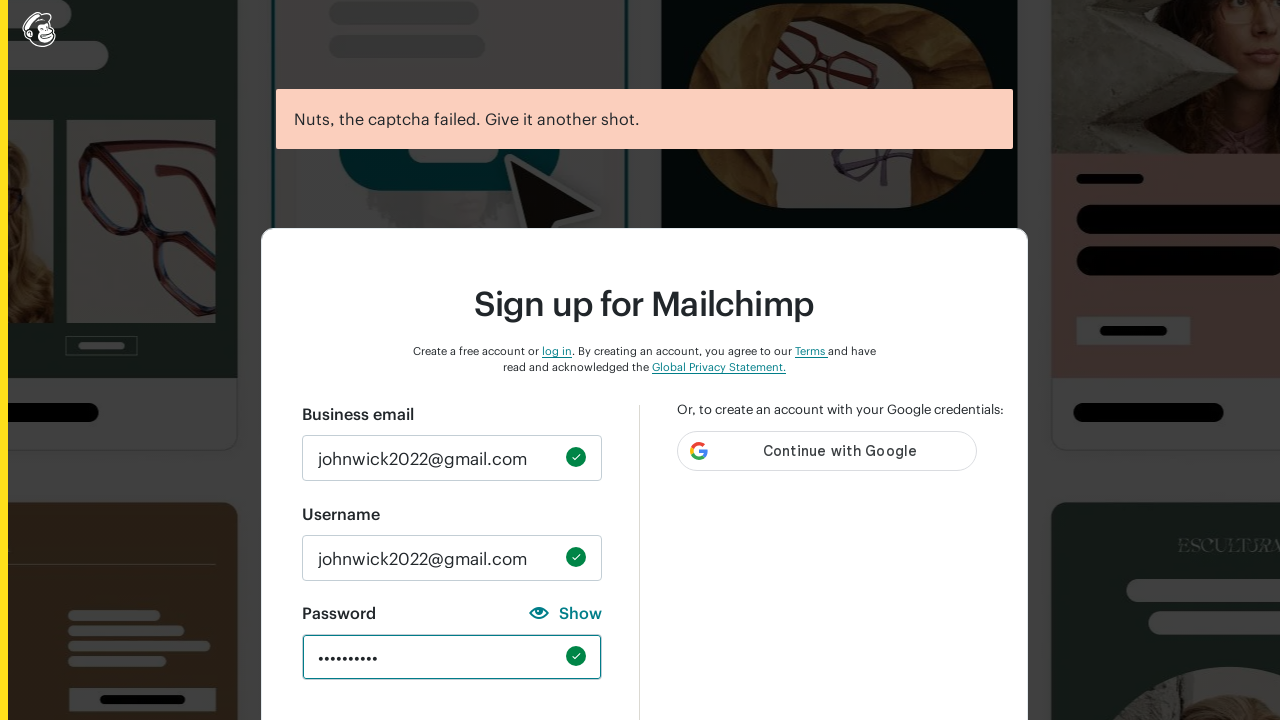

Verified 8-character indicator is hidden (all requirements met)
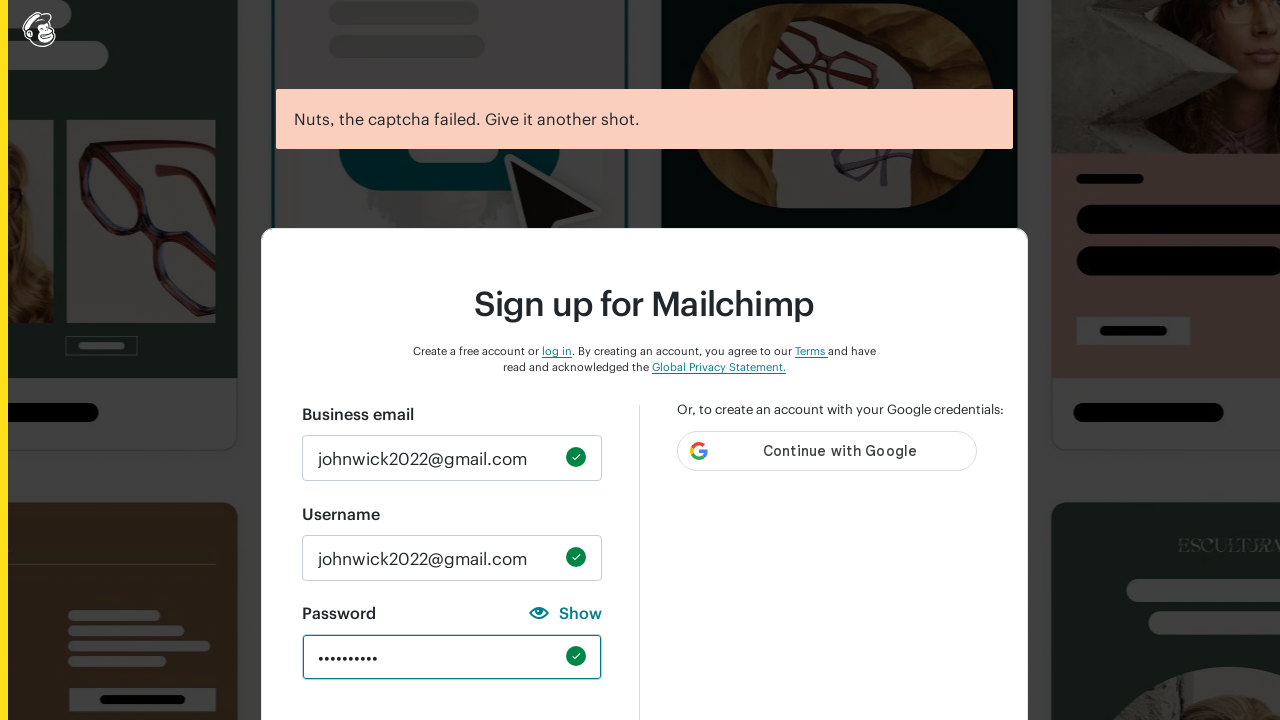

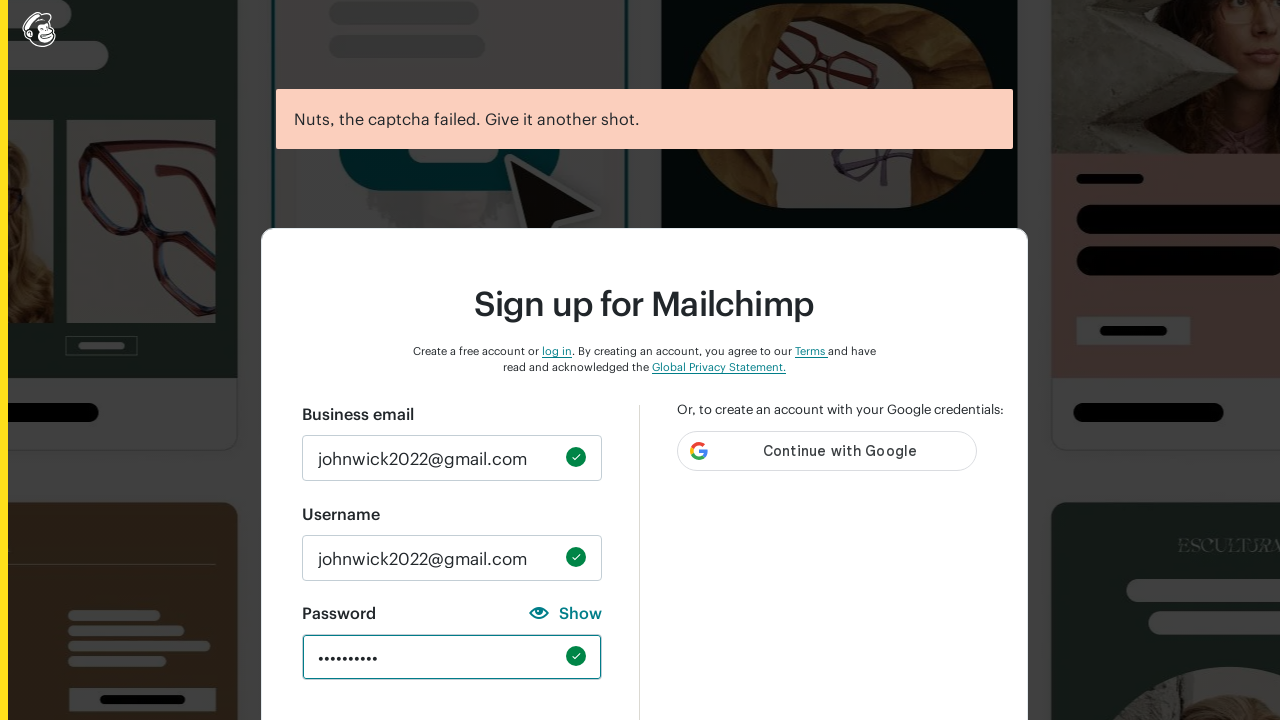